Tests infinite scroll functionality by using JavaScript to scroll down the page 750 pixels 10 times, then scrolling back up 750 pixels 10 times.

Starting URL: https://practice.cydeo.com/infinite_scroll

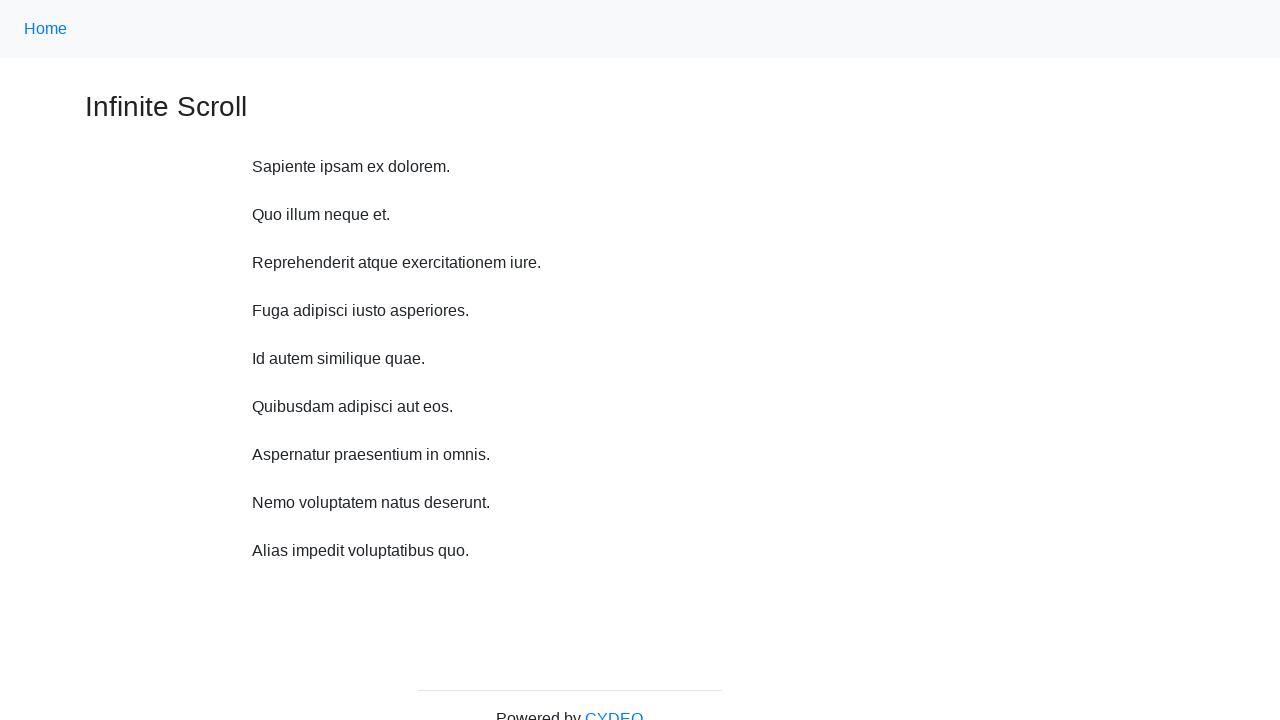

Waited 1 second before scrolling
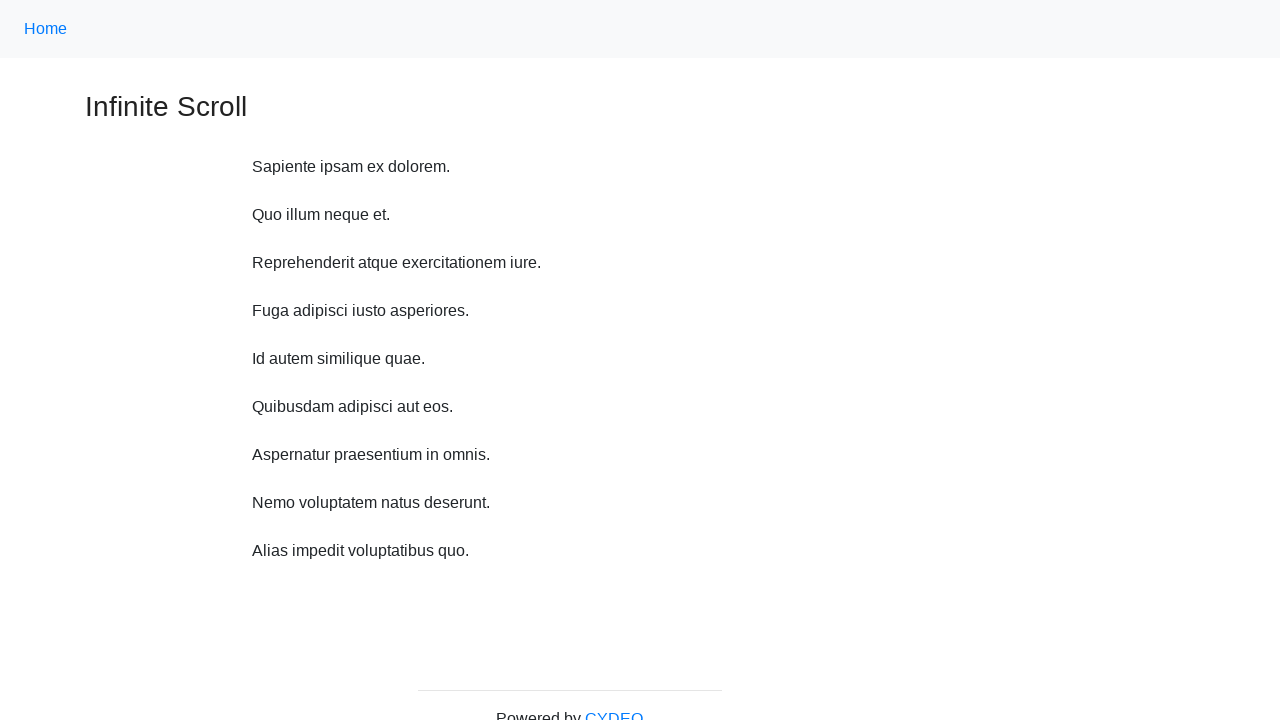

Scrolled down 750 pixels (iteration 1/10)
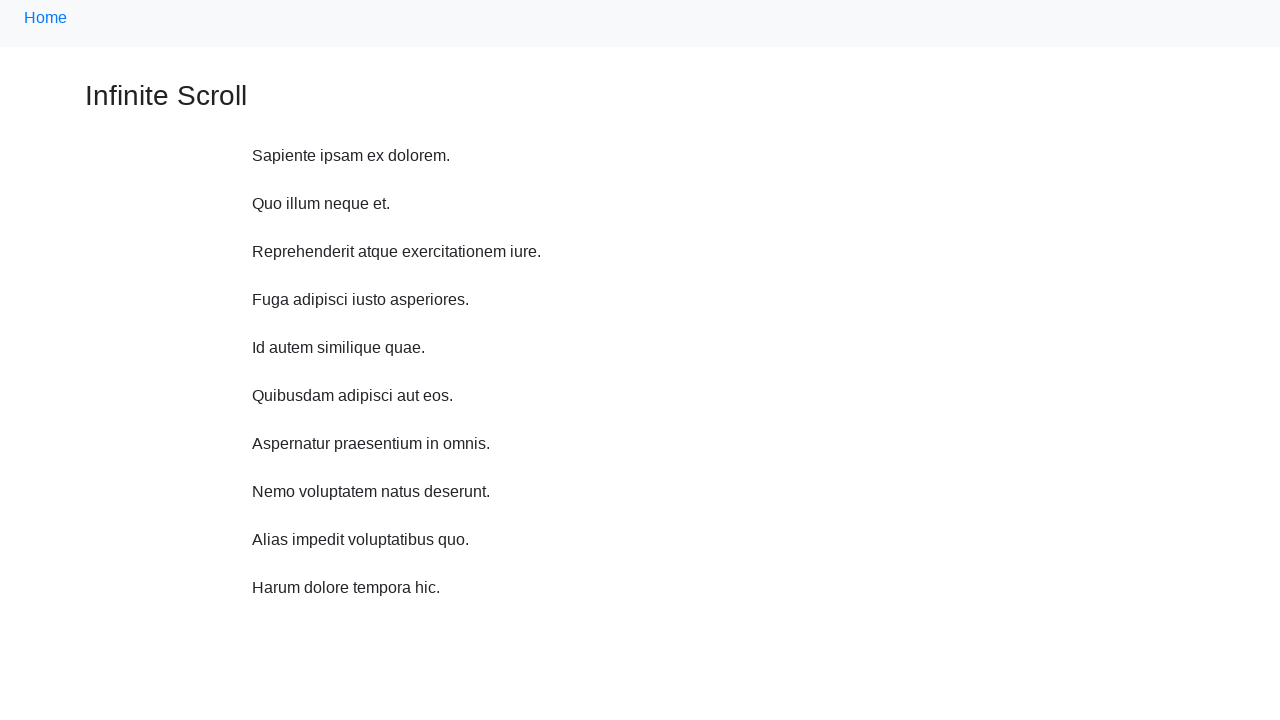

Waited 1 second before scrolling
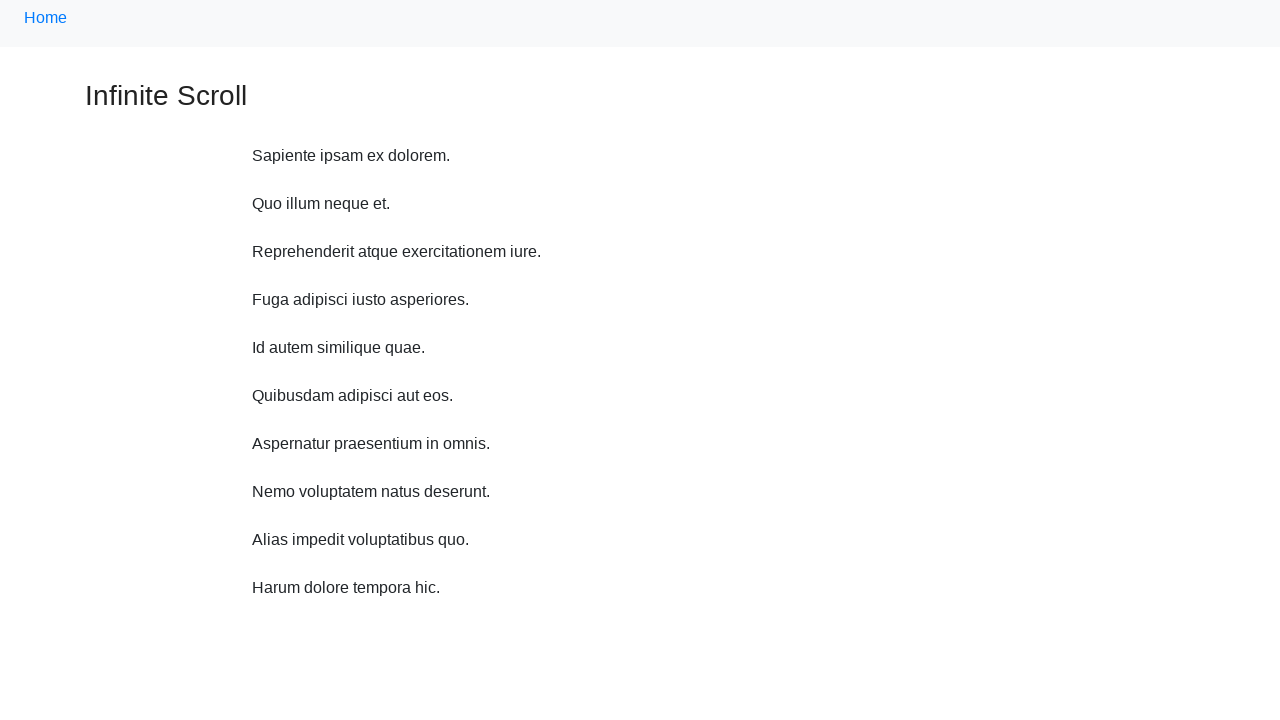

Scrolled down 750 pixels (iteration 2/10)
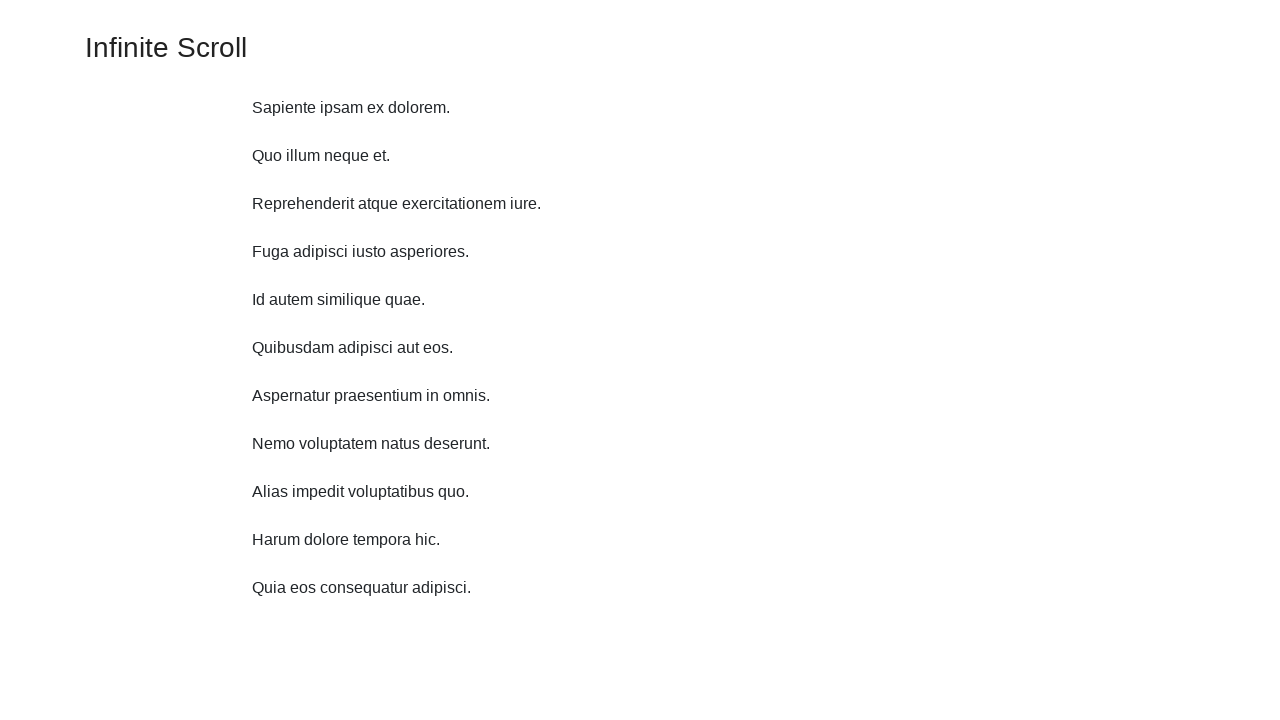

Waited 1 second before scrolling
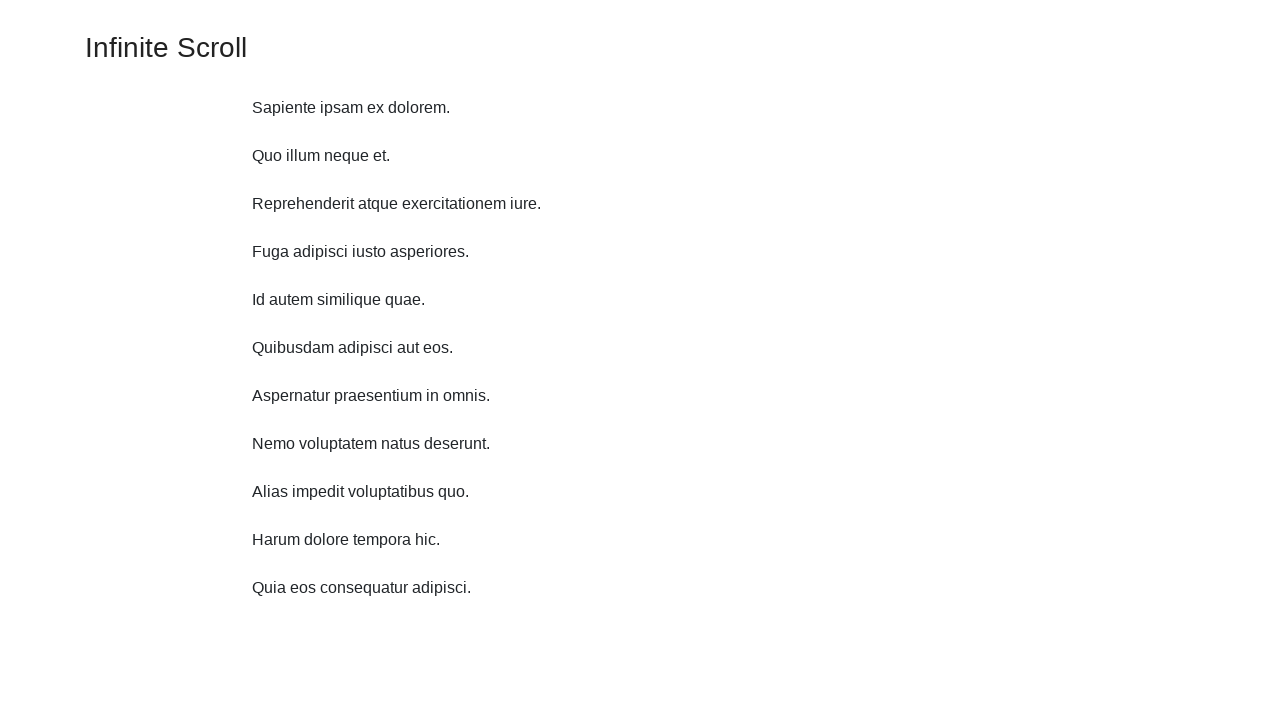

Scrolled down 750 pixels (iteration 3/10)
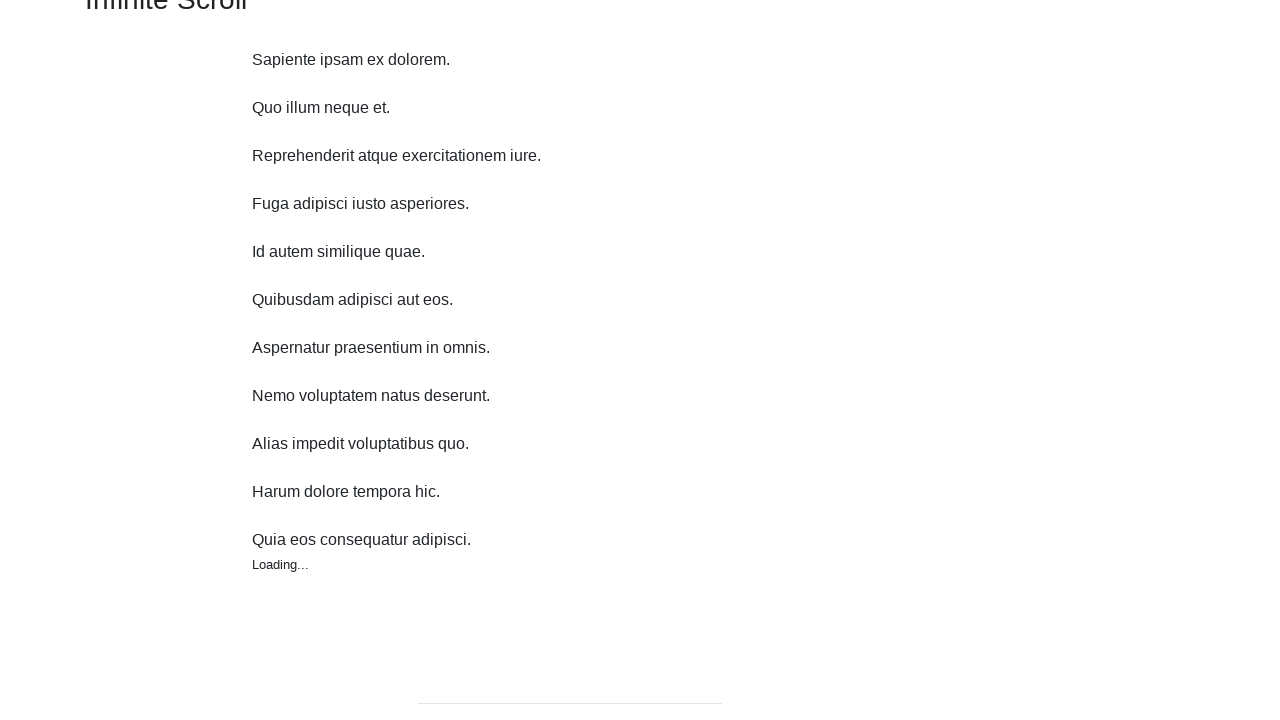

Waited 1 second before scrolling
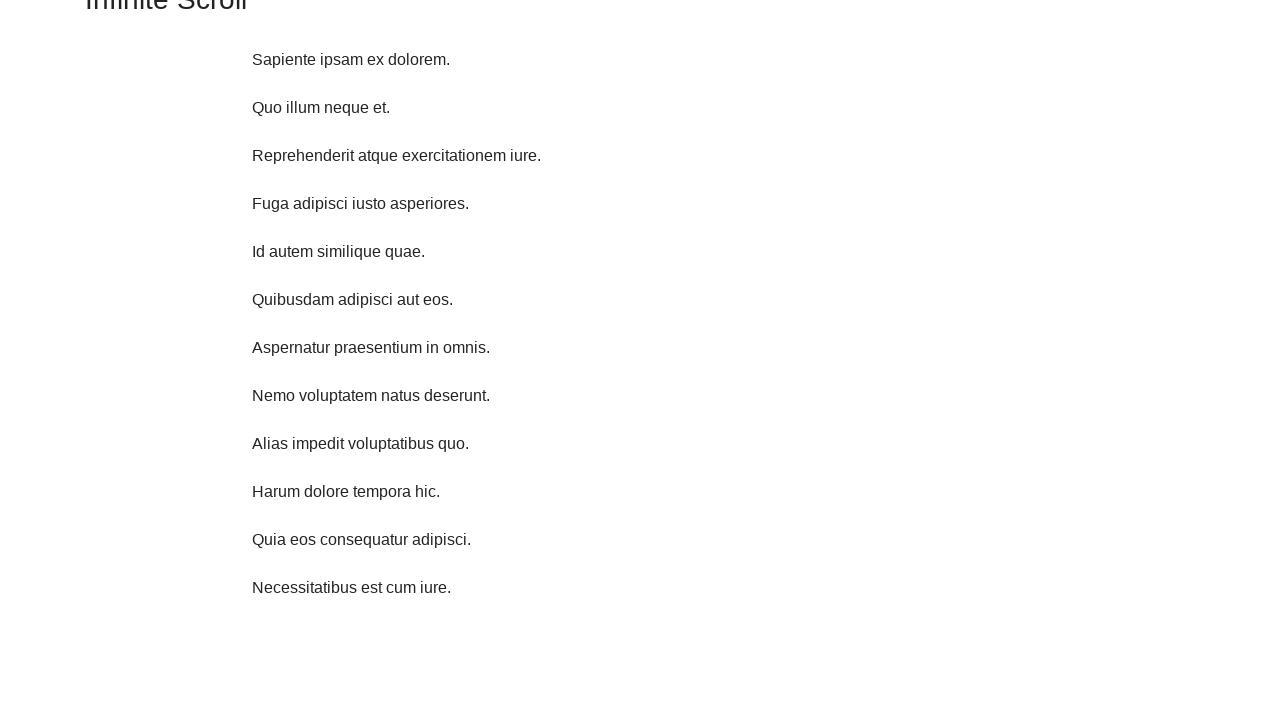

Scrolled down 750 pixels (iteration 4/10)
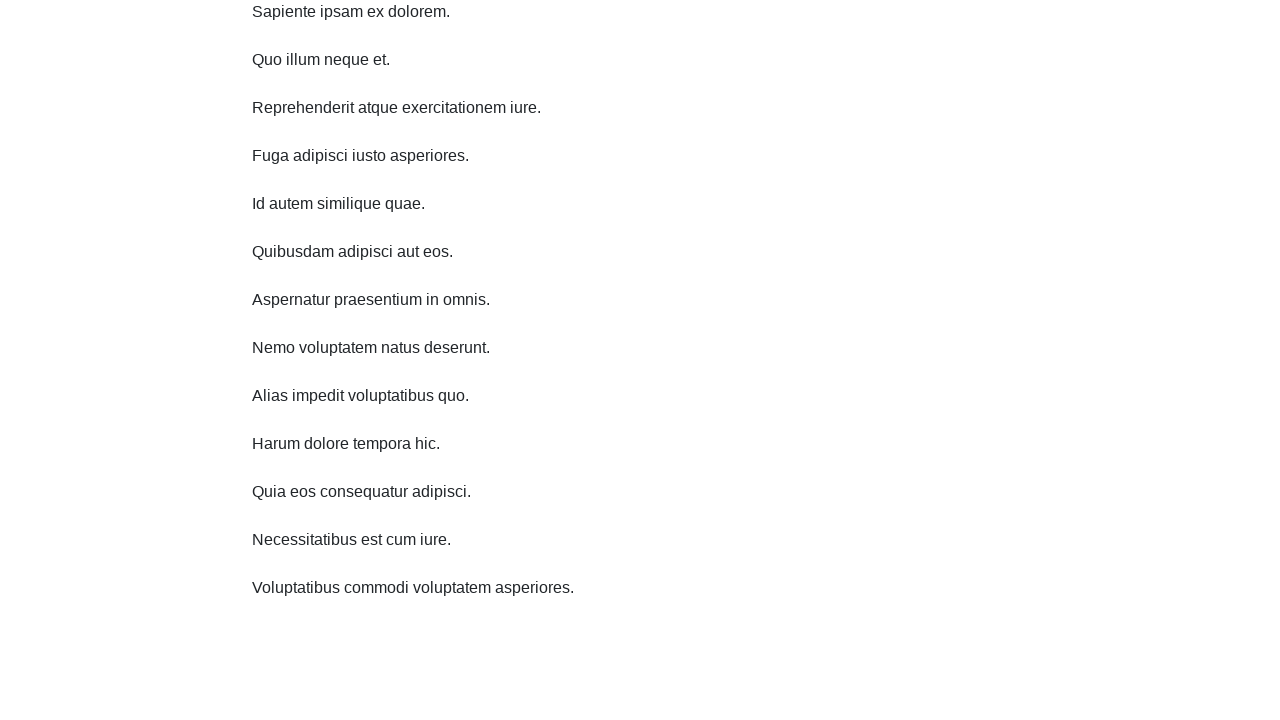

Waited 1 second before scrolling
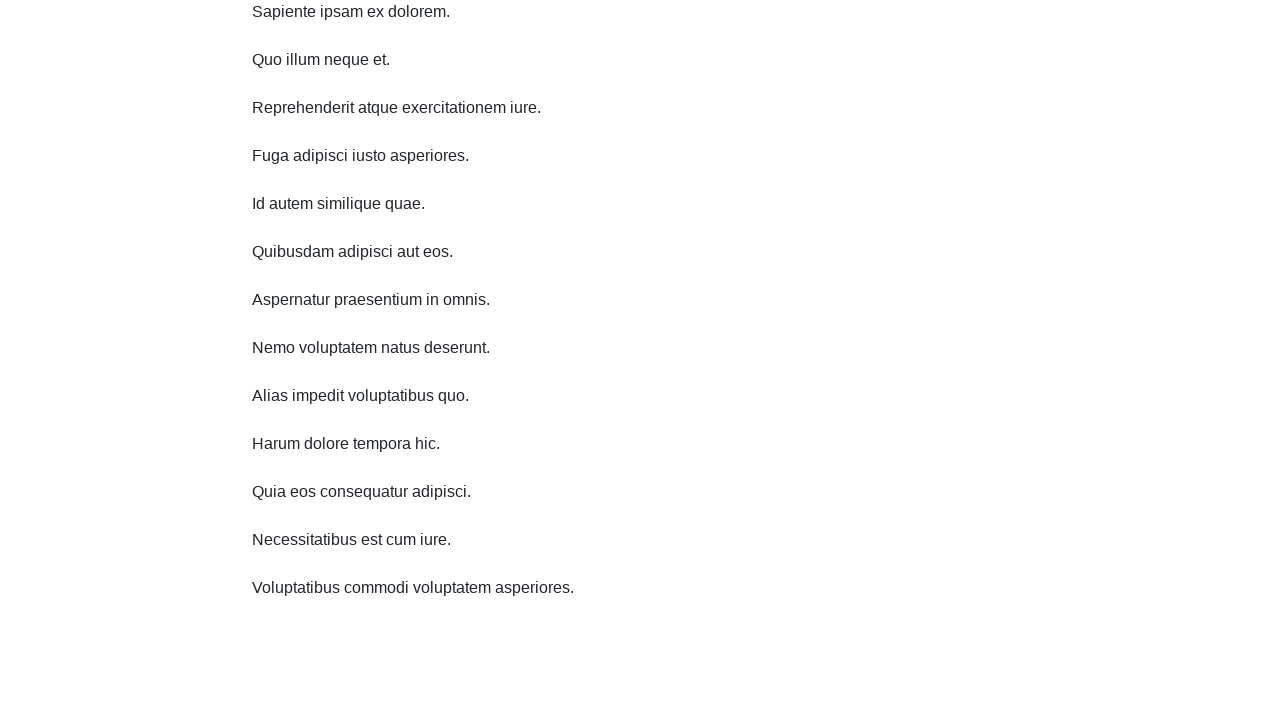

Scrolled down 750 pixels (iteration 5/10)
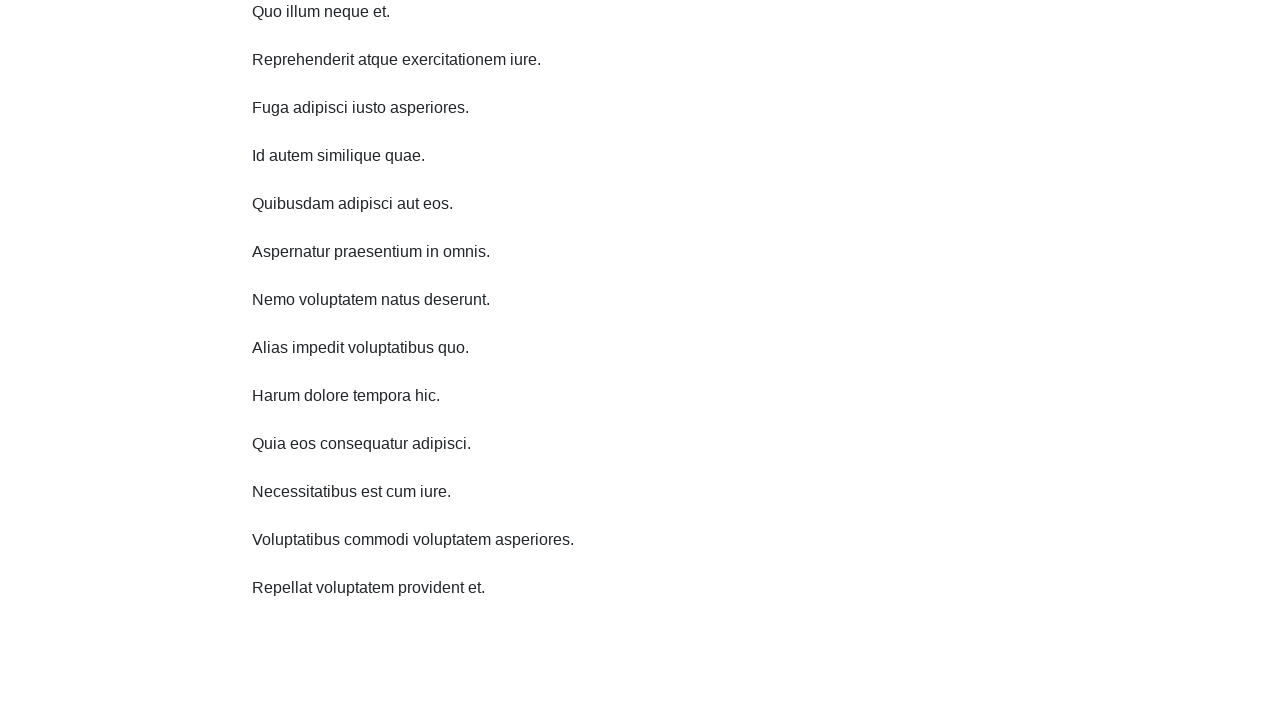

Waited 1 second before scrolling
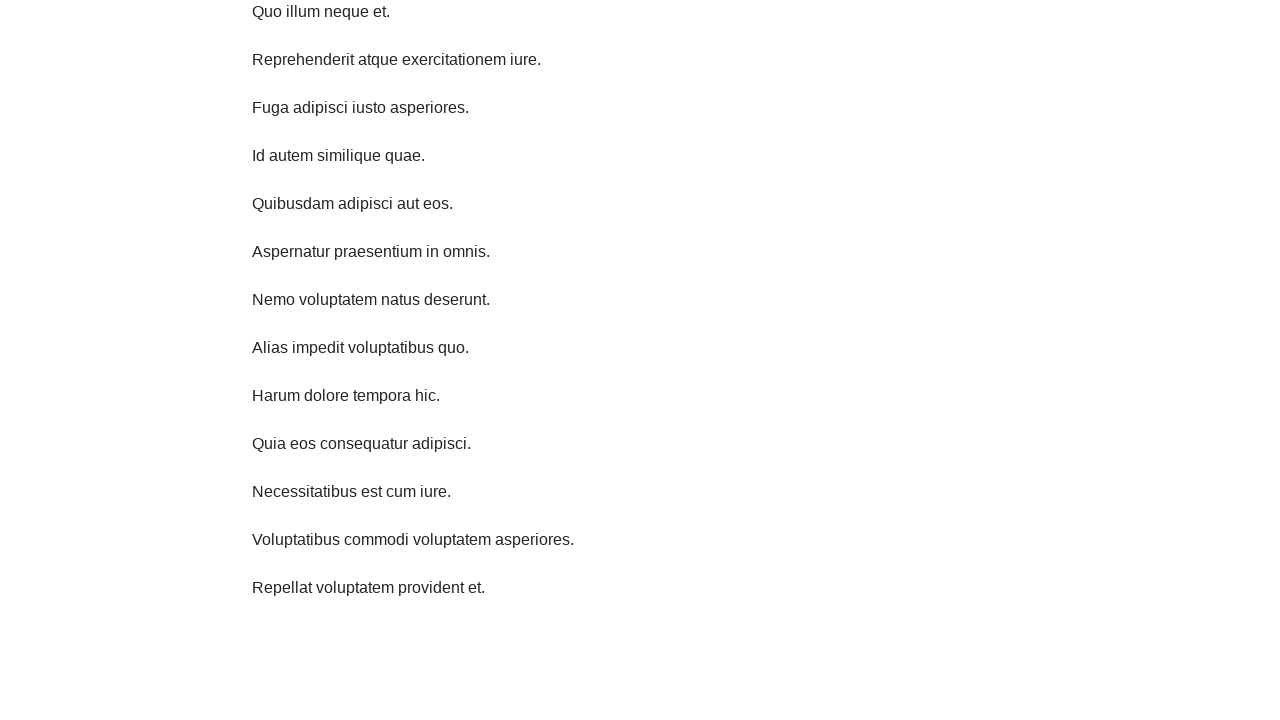

Scrolled down 750 pixels (iteration 6/10)
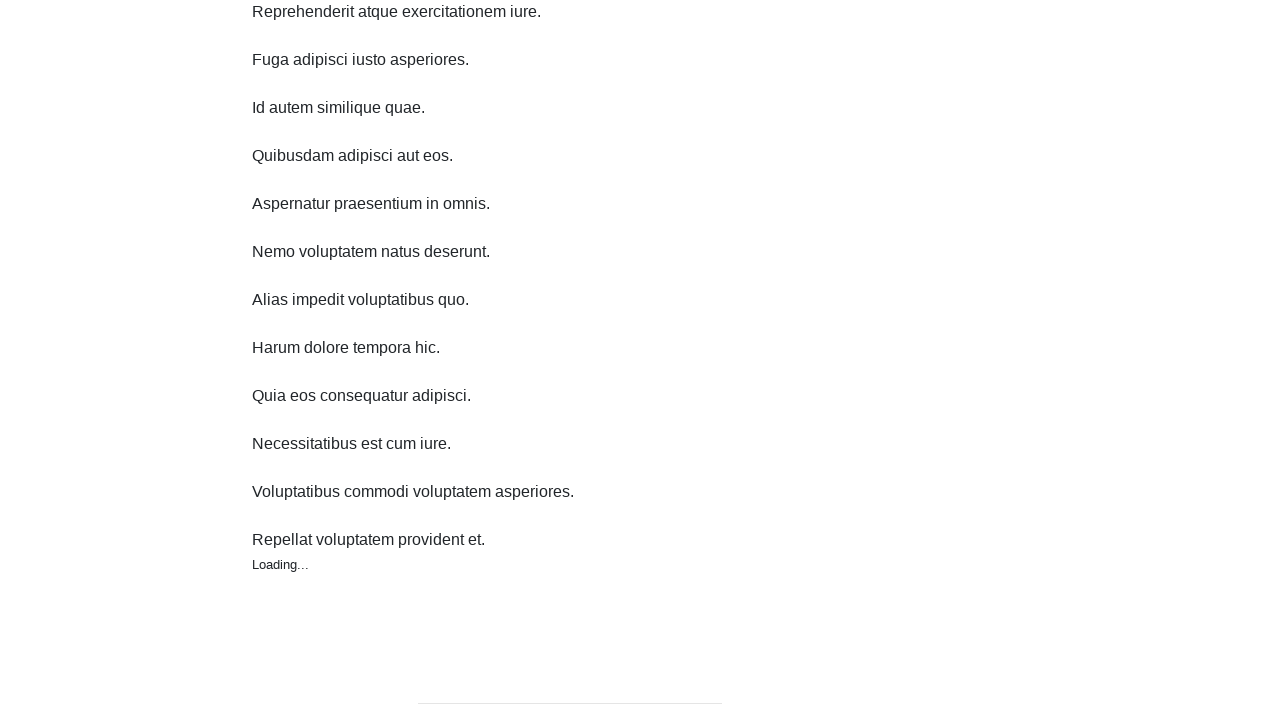

Waited 1 second before scrolling
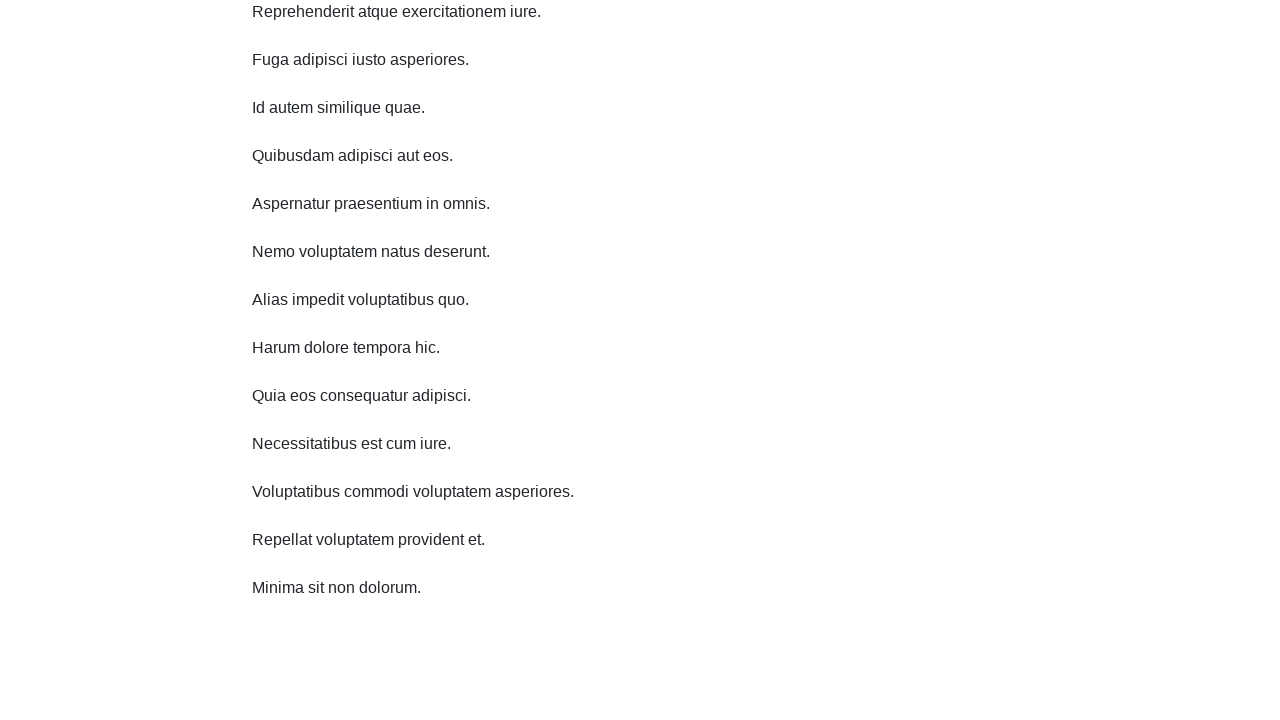

Scrolled down 750 pixels (iteration 7/10)
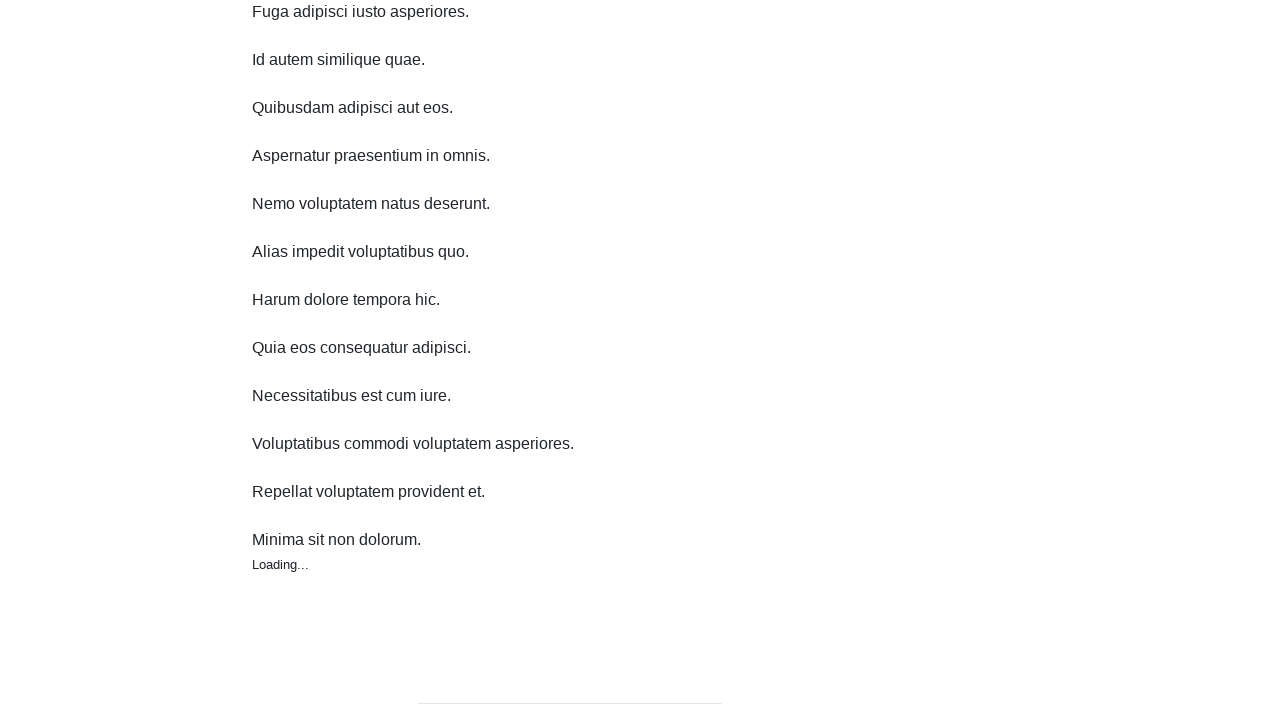

Waited 1 second before scrolling
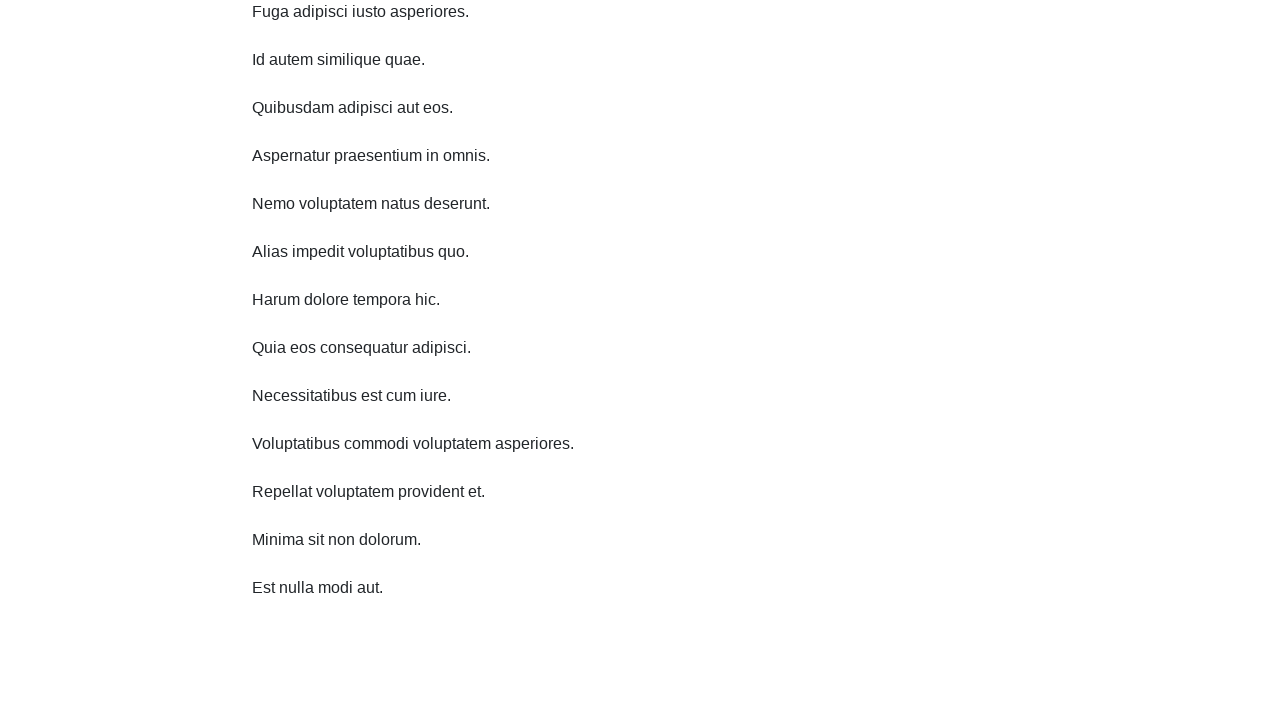

Scrolled down 750 pixels (iteration 8/10)
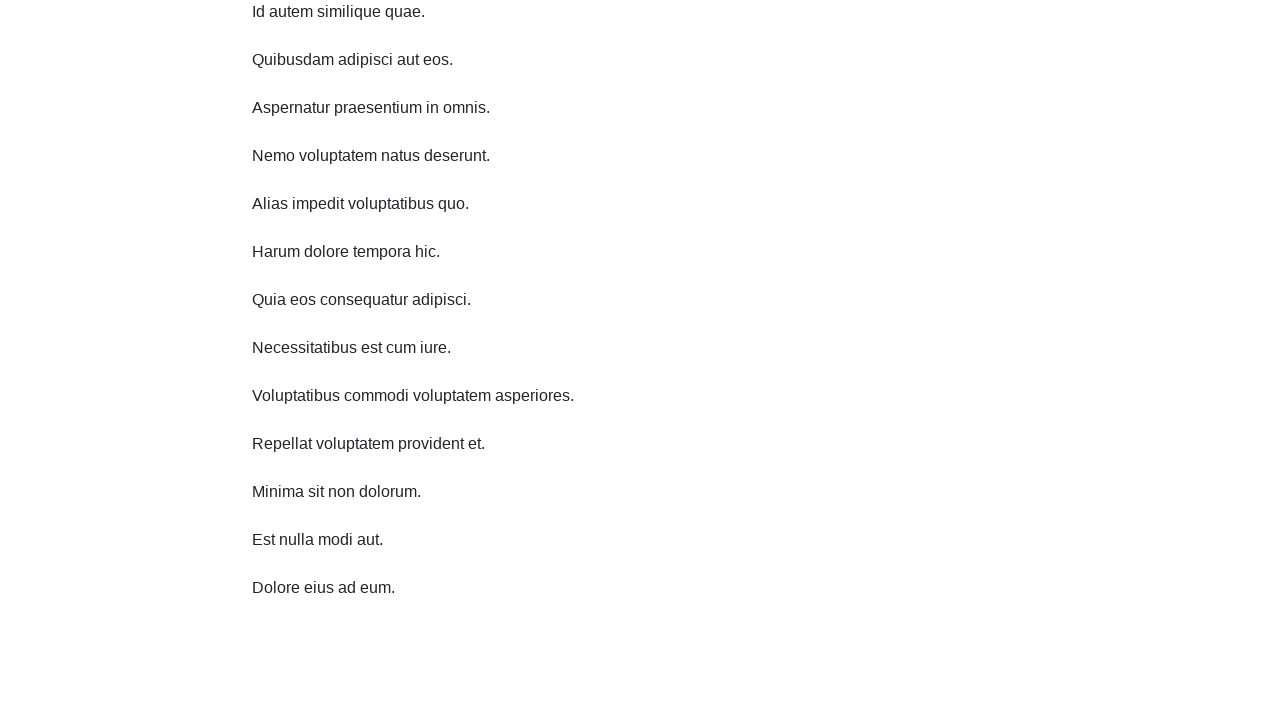

Waited 1 second before scrolling
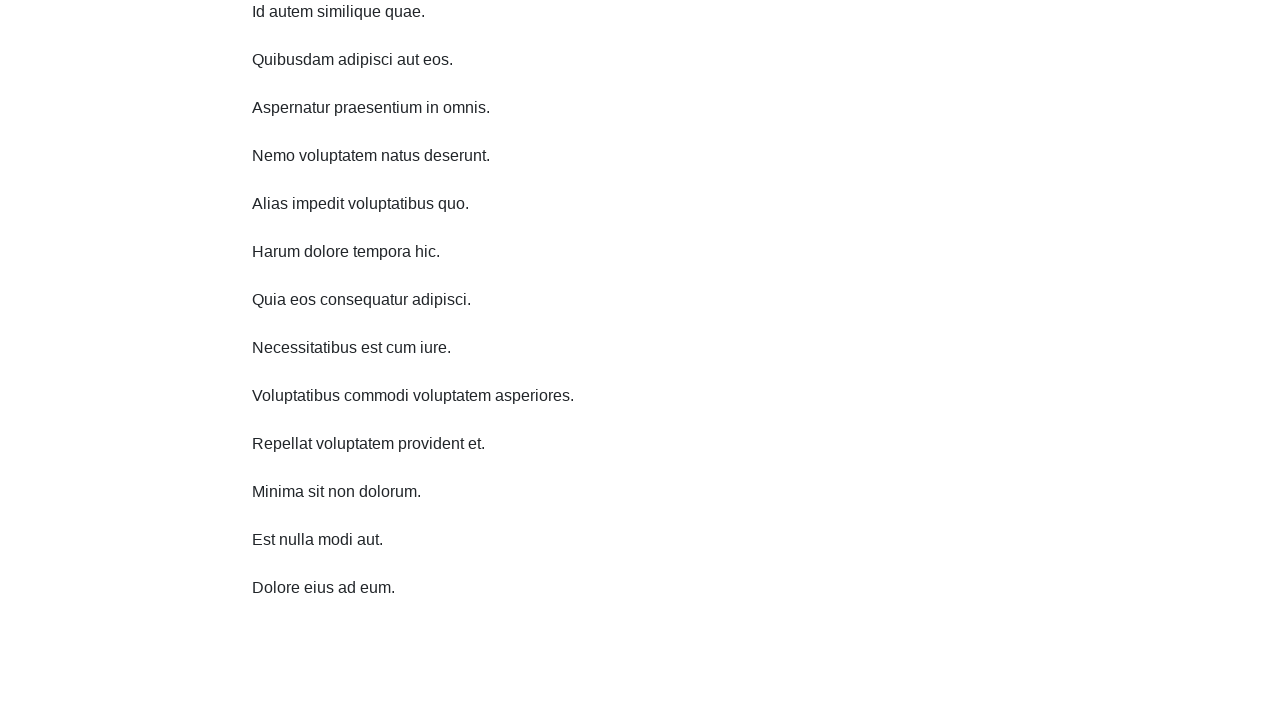

Scrolled down 750 pixels (iteration 9/10)
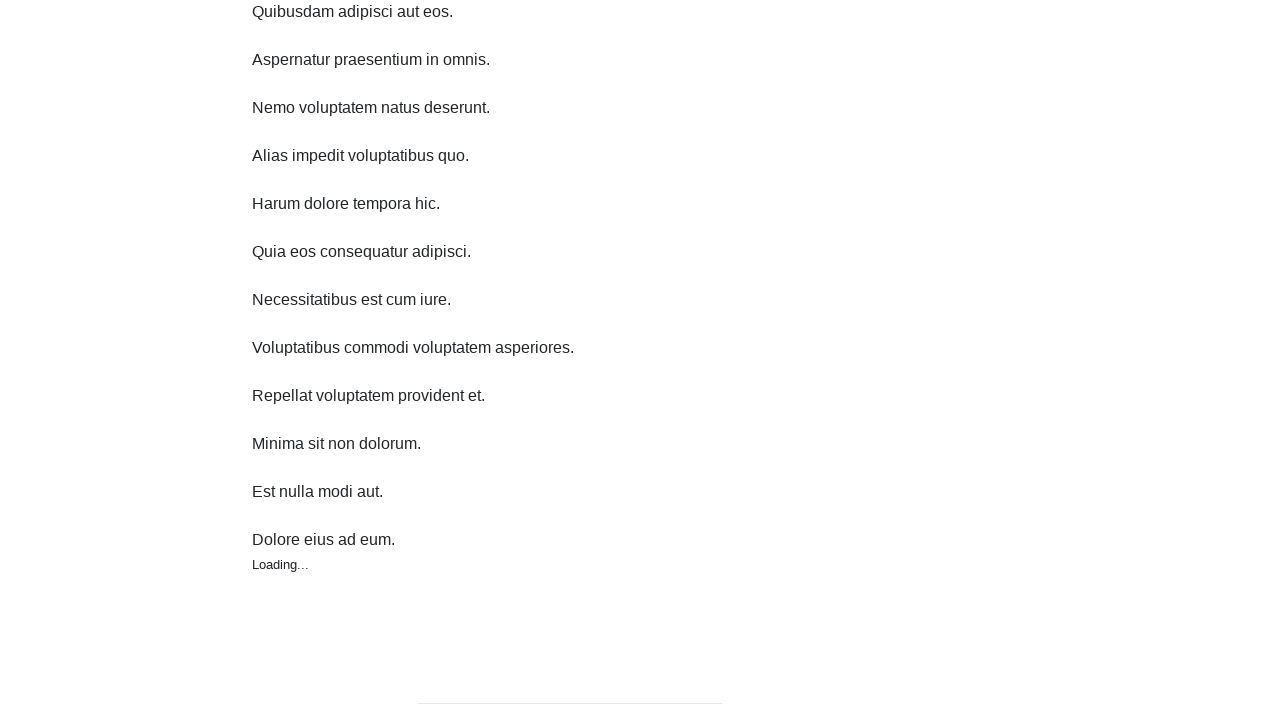

Waited 1 second before scrolling
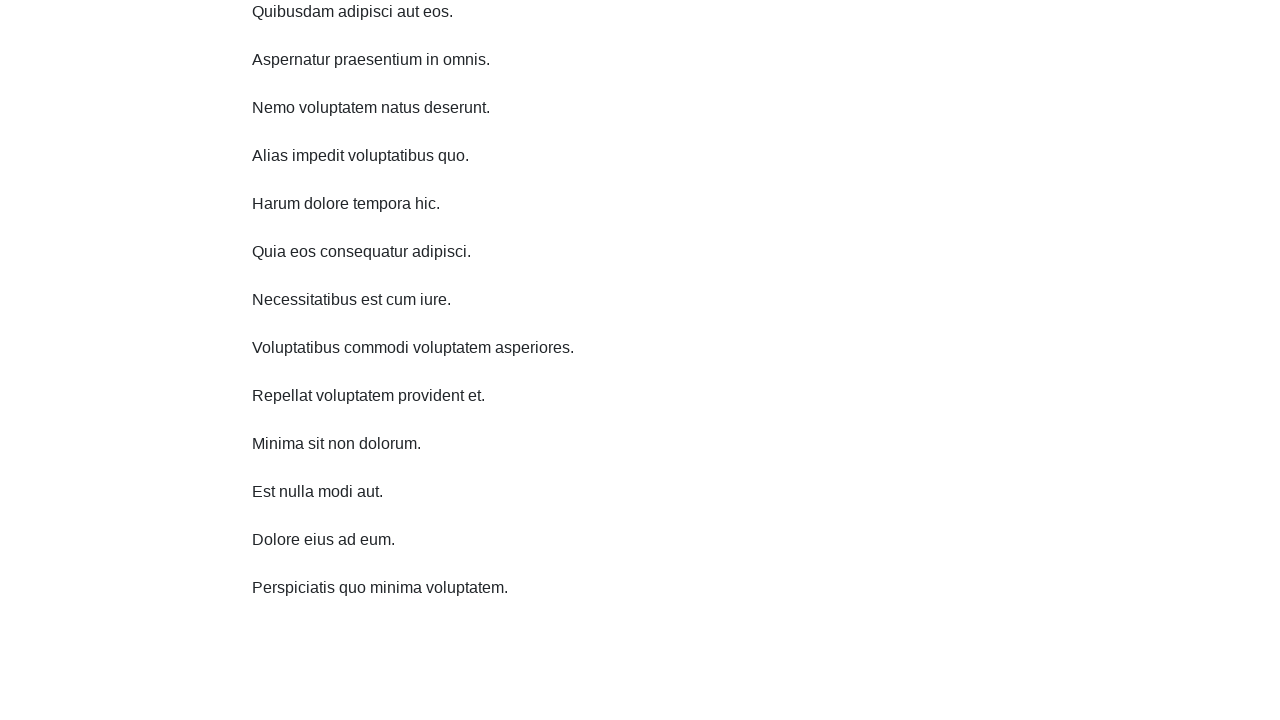

Scrolled down 750 pixels (iteration 10/10)
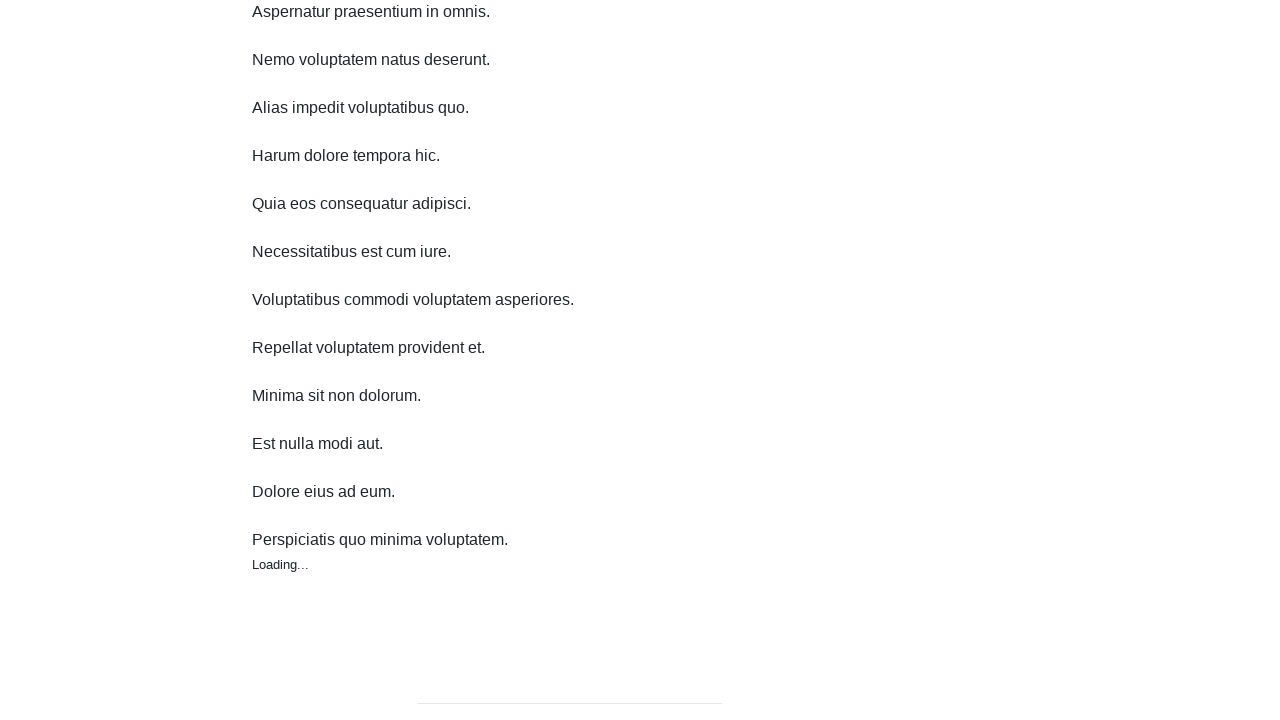

Waited 1 second before scrolling
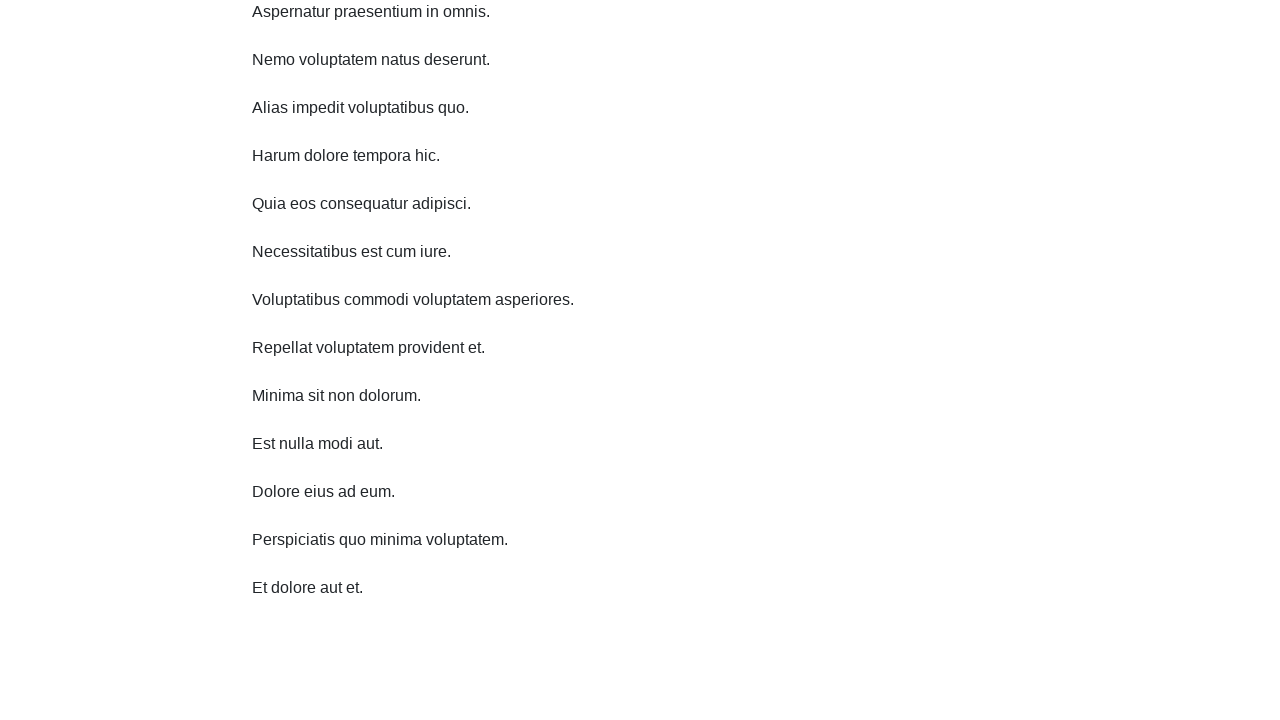

Scrolled up 750 pixels (iteration 1/10)
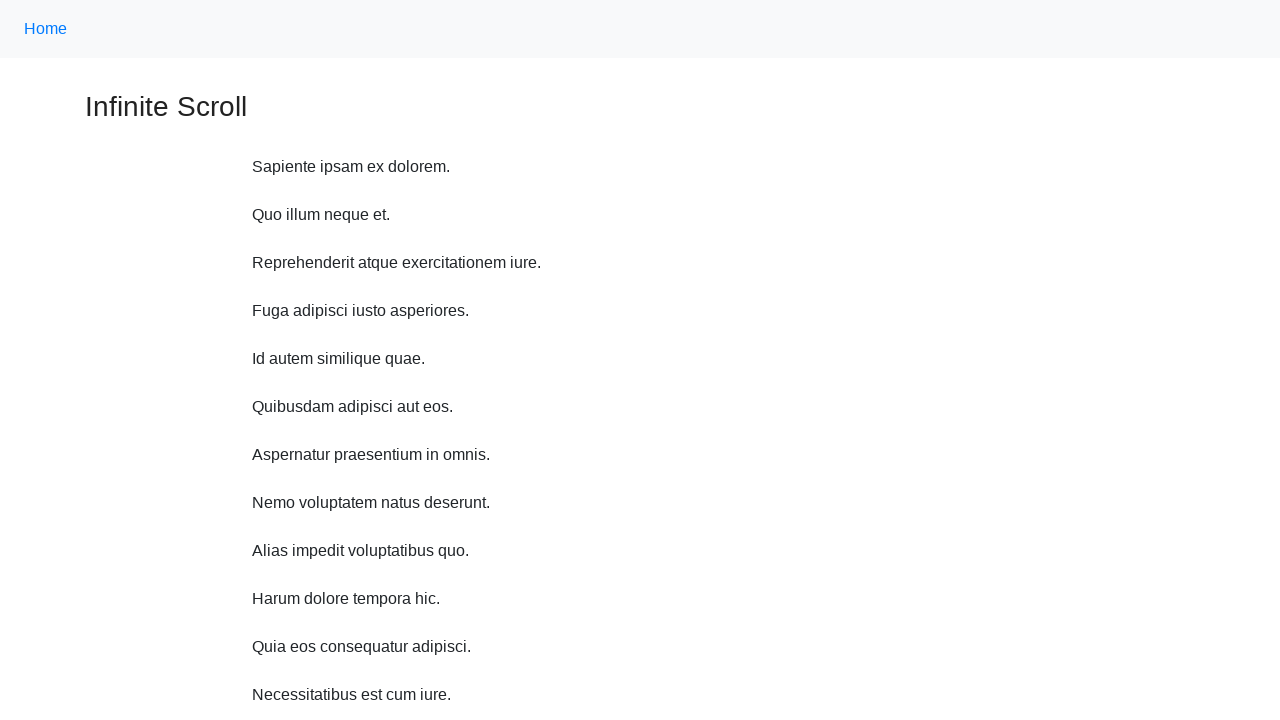

Waited 1 second before scrolling
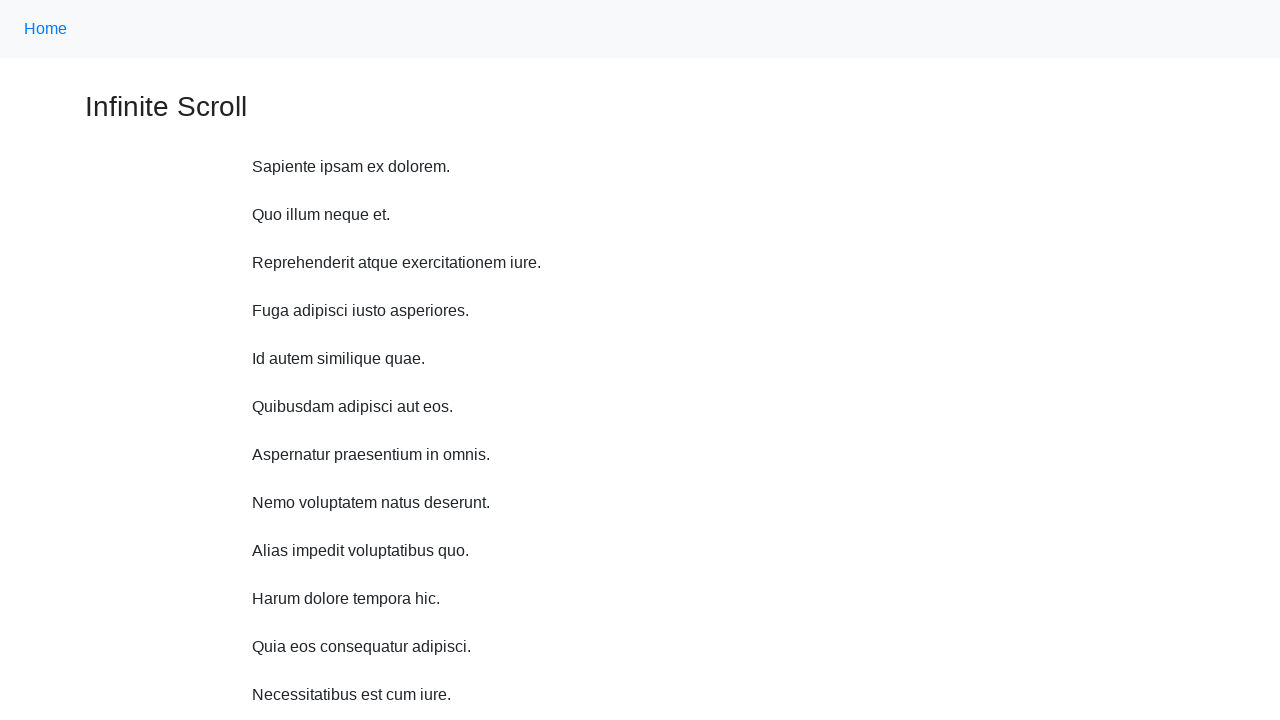

Scrolled up 750 pixels (iteration 2/10)
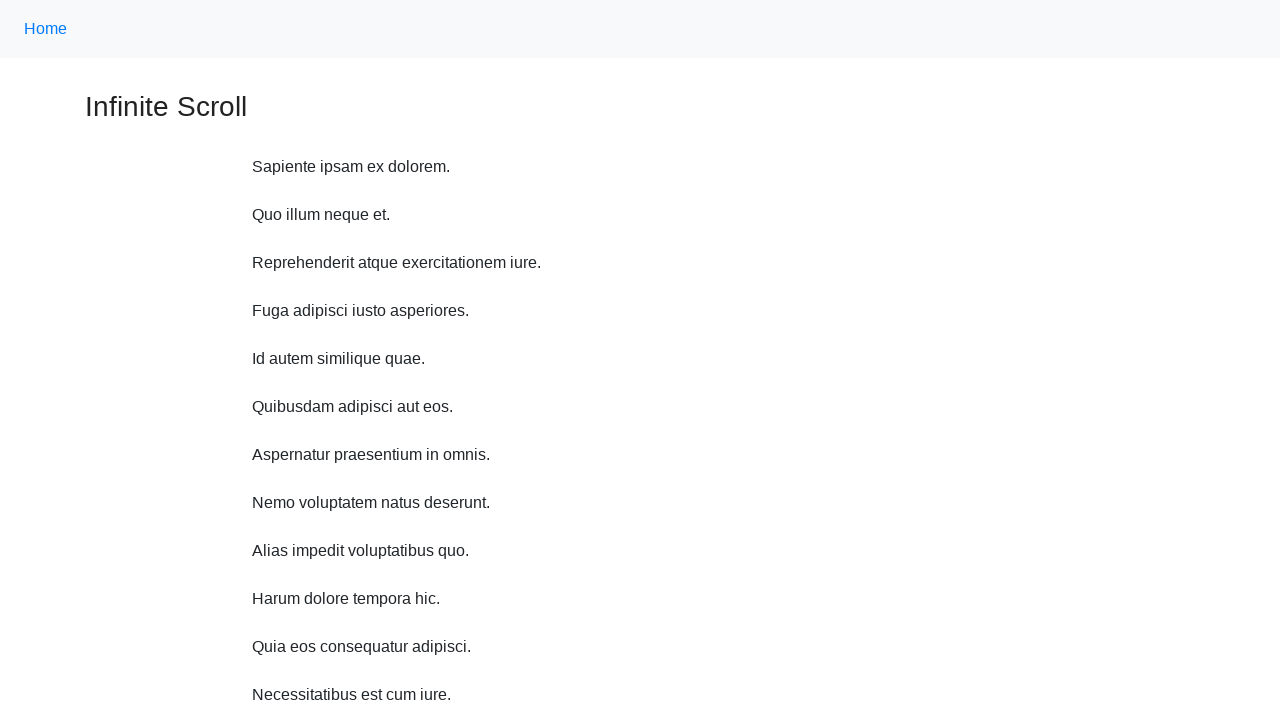

Waited 1 second before scrolling
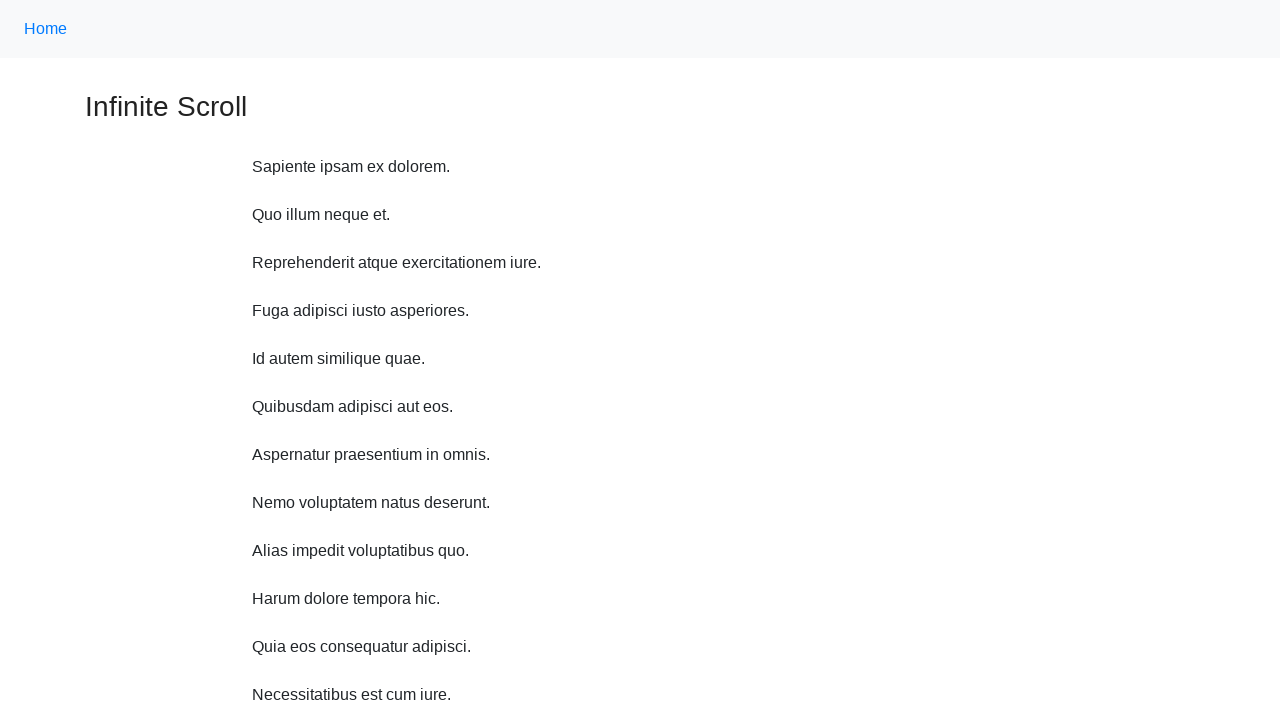

Scrolled up 750 pixels (iteration 3/10)
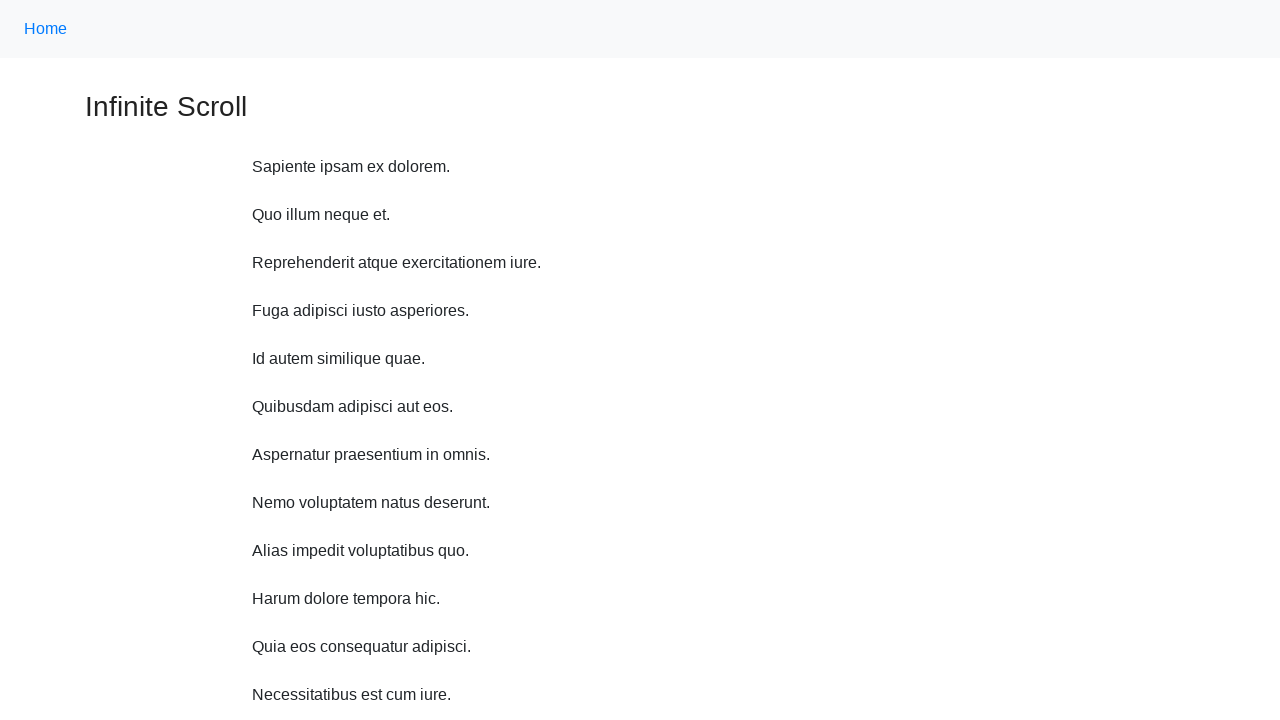

Waited 1 second before scrolling
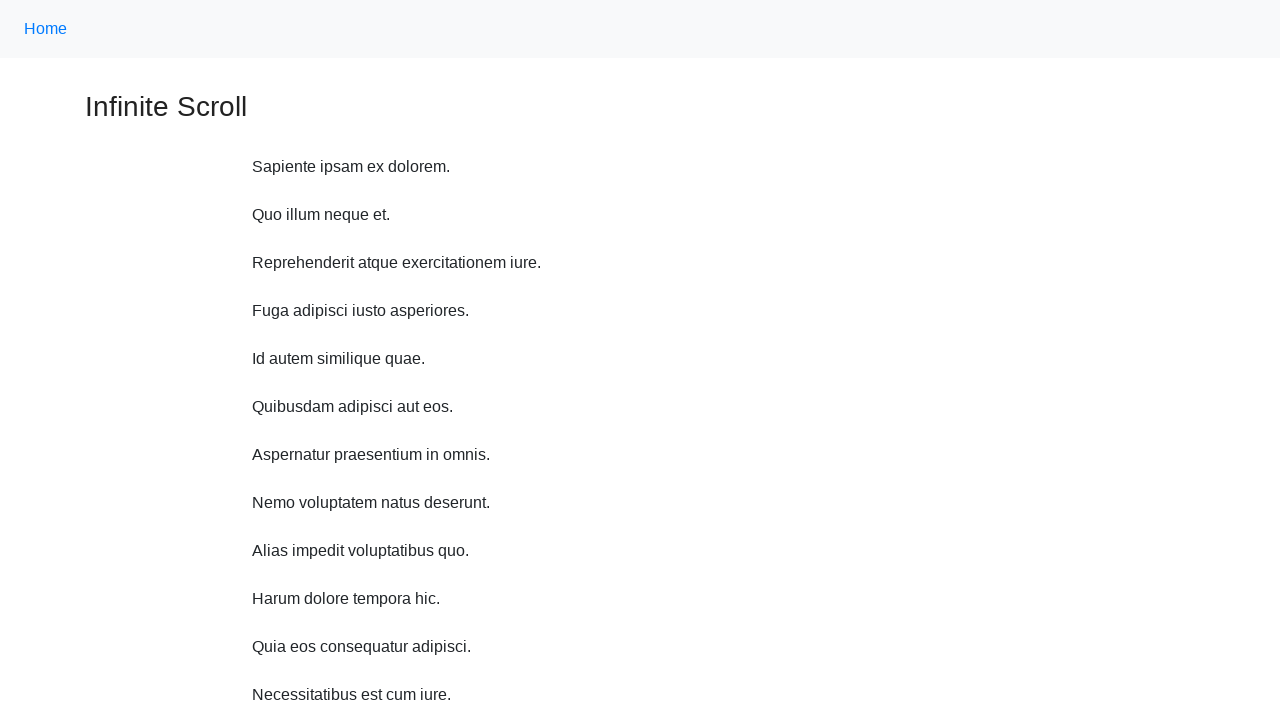

Scrolled up 750 pixels (iteration 4/10)
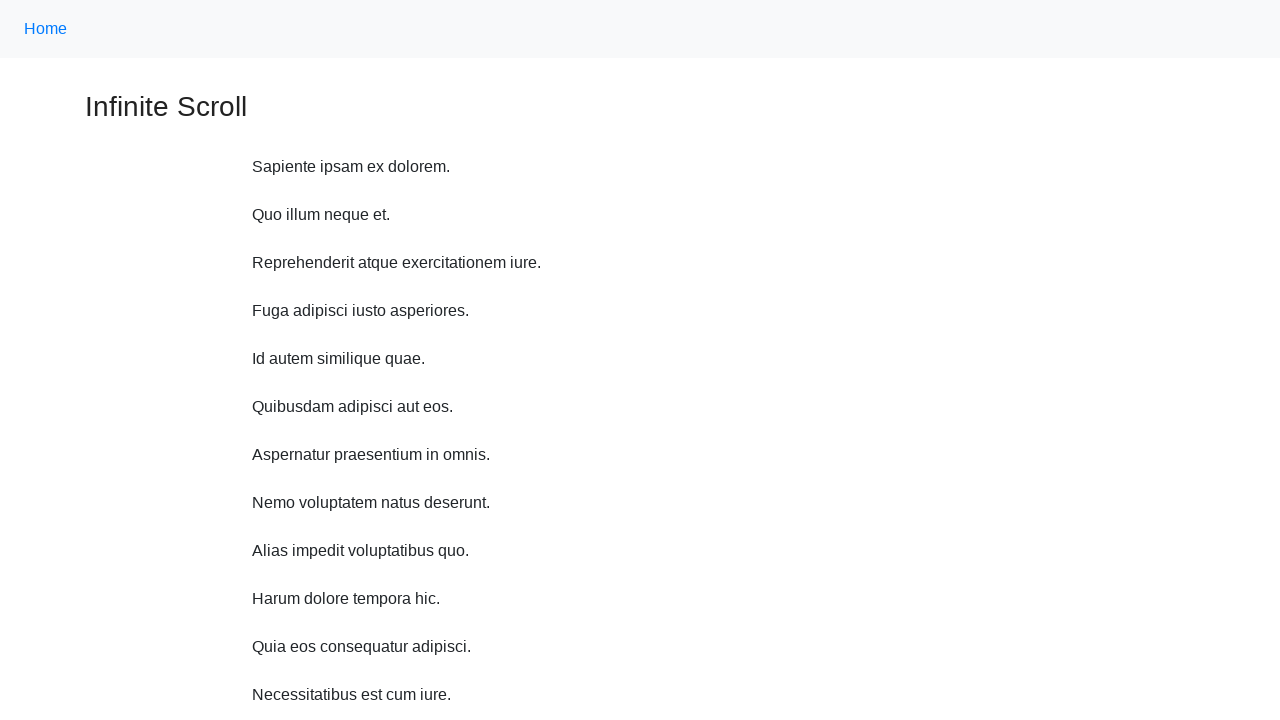

Waited 1 second before scrolling
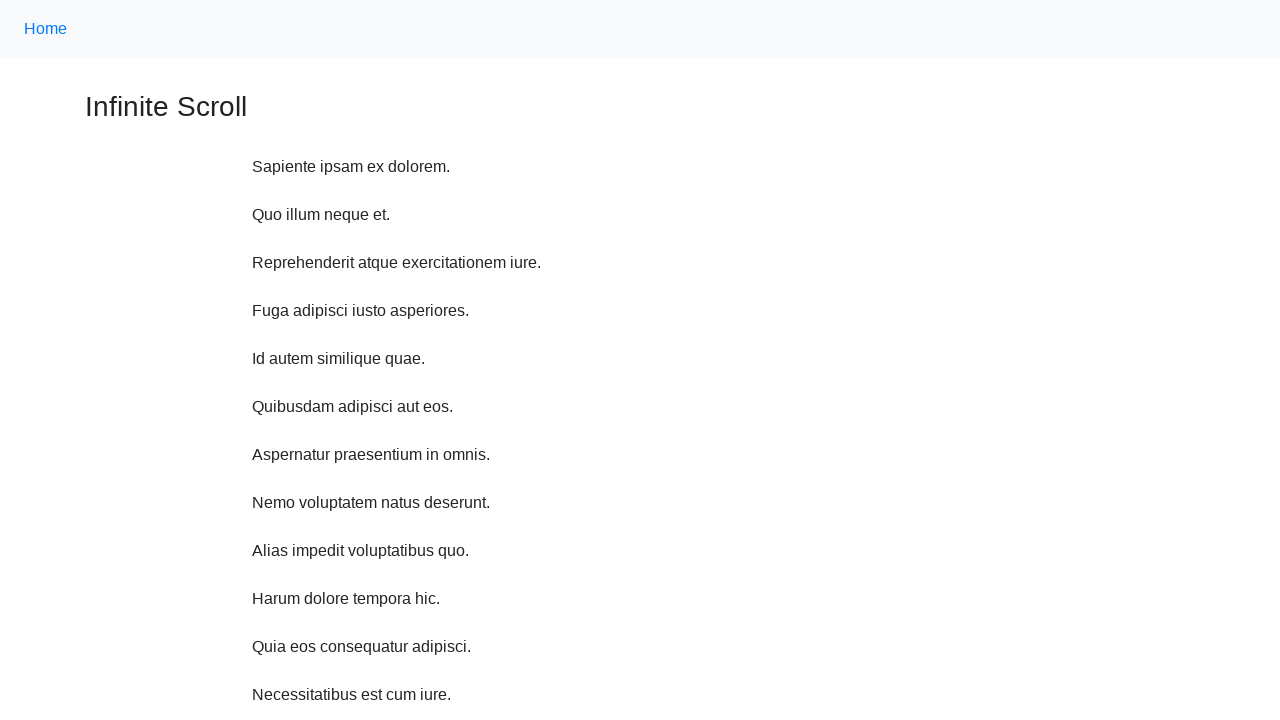

Scrolled up 750 pixels (iteration 5/10)
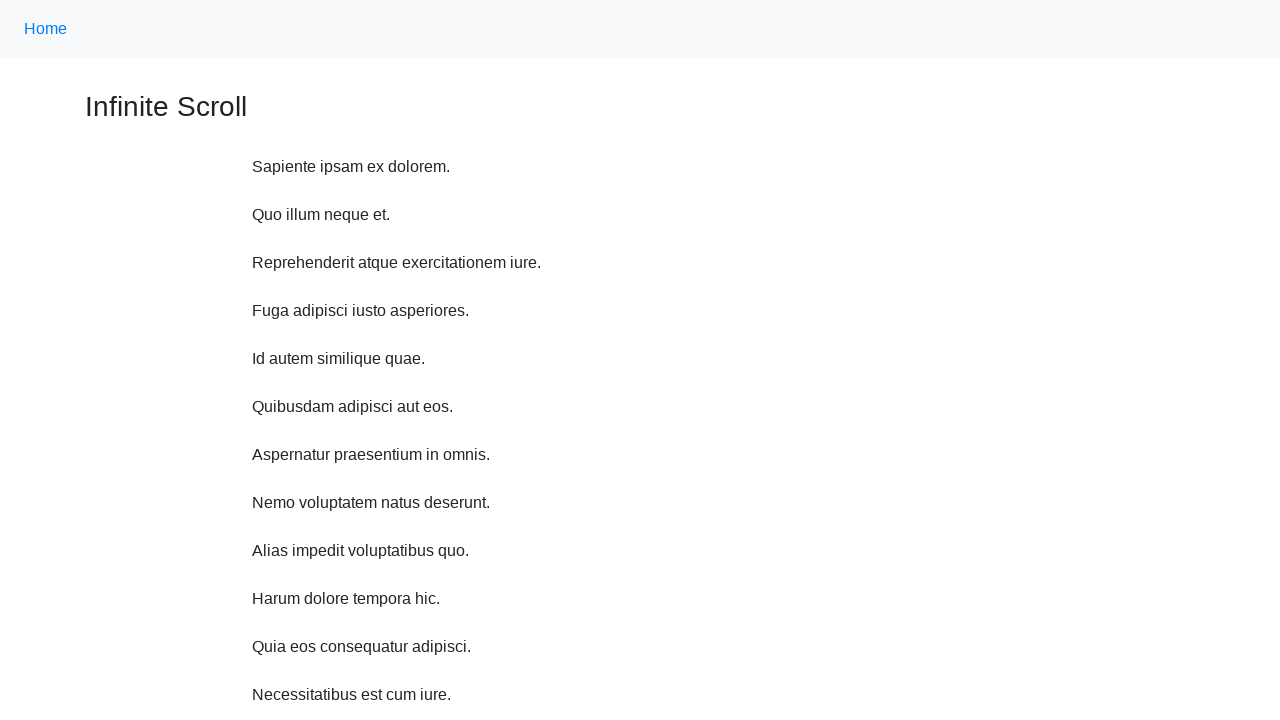

Waited 1 second before scrolling
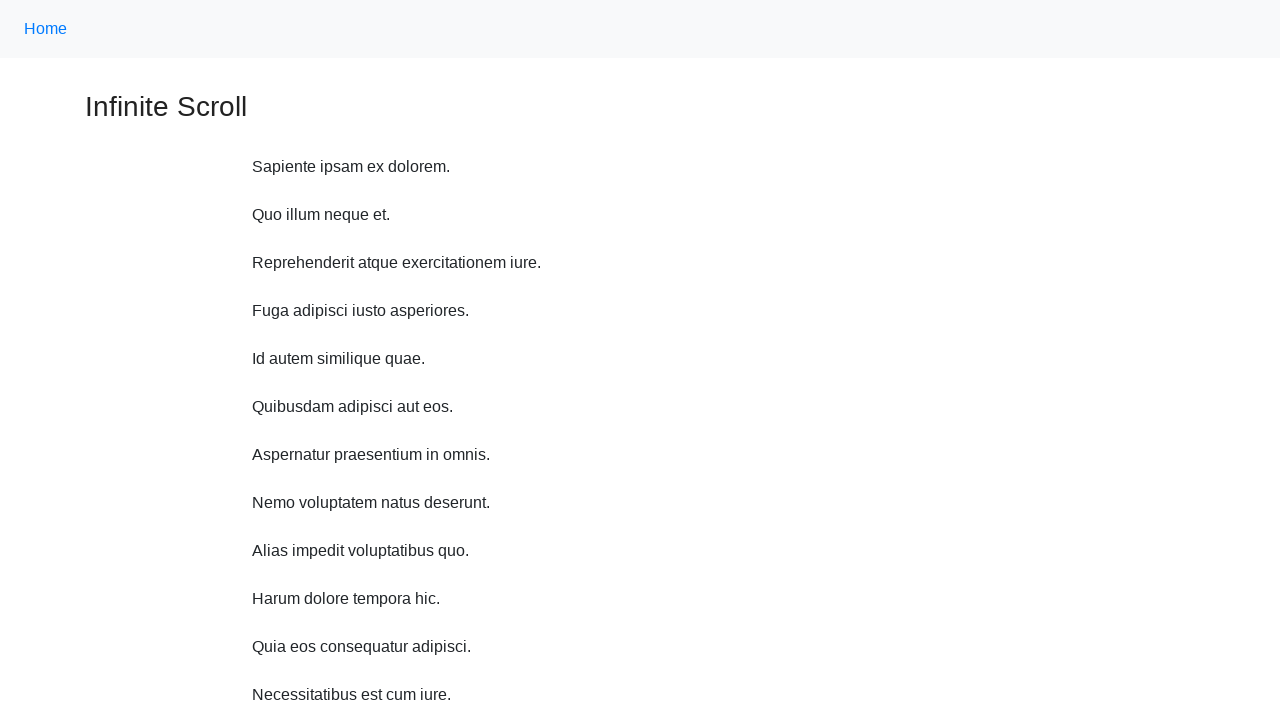

Scrolled up 750 pixels (iteration 6/10)
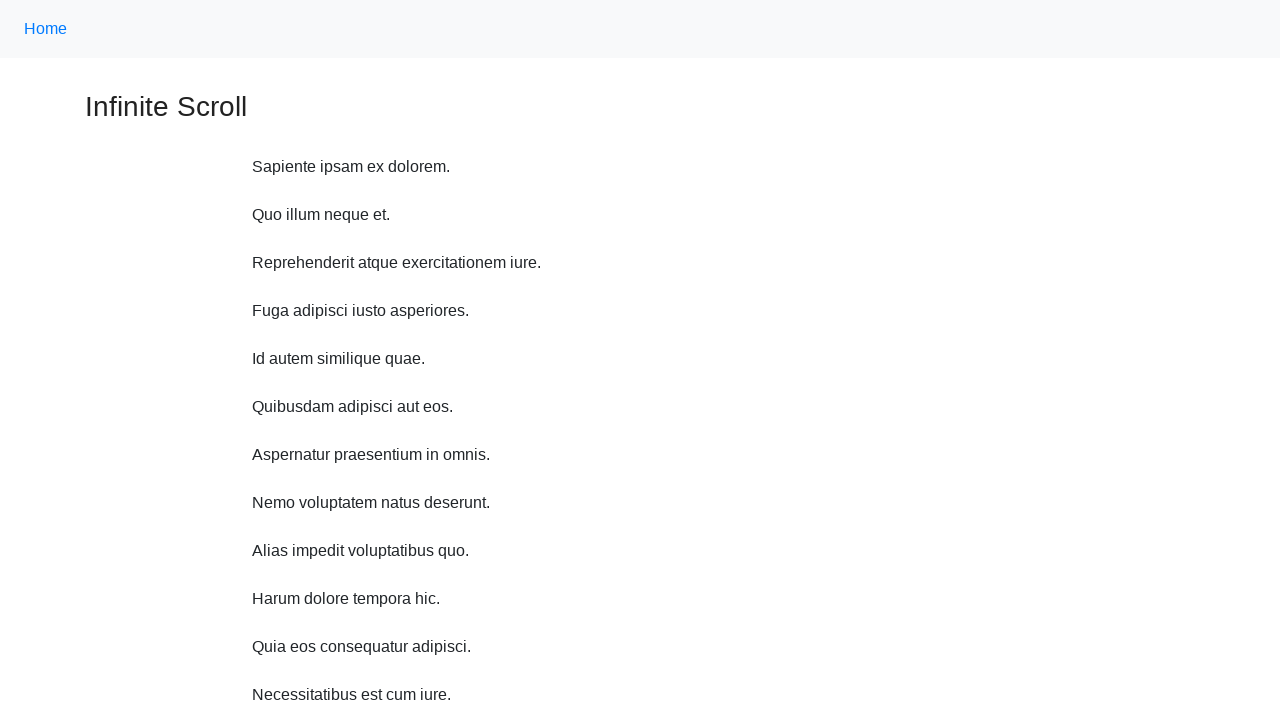

Waited 1 second before scrolling
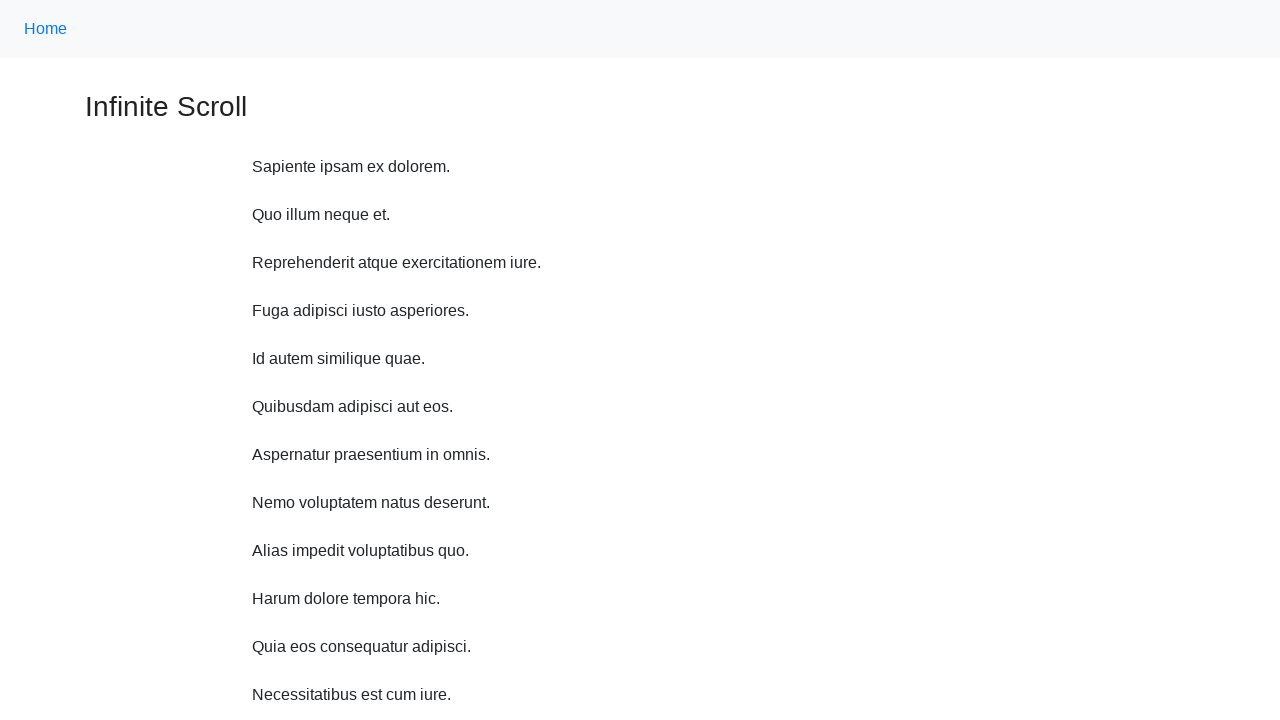

Scrolled up 750 pixels (iteration 7/10)
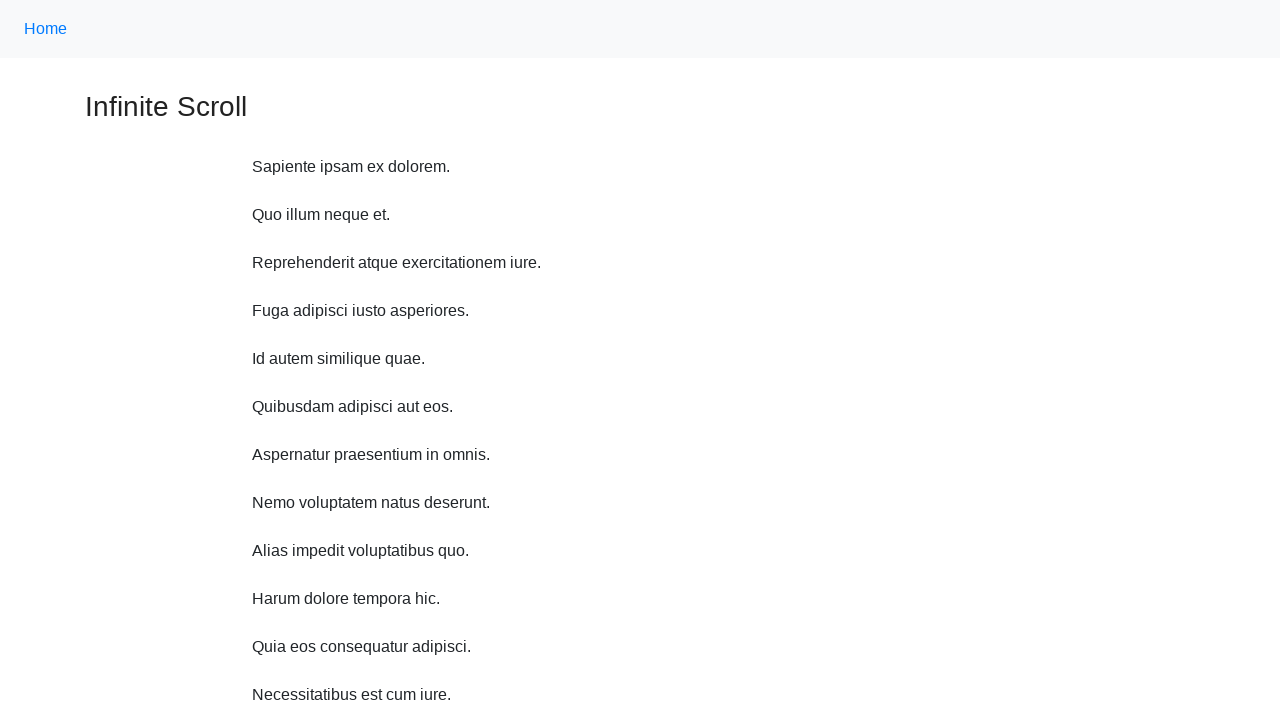

Waited 1 second before scrolling
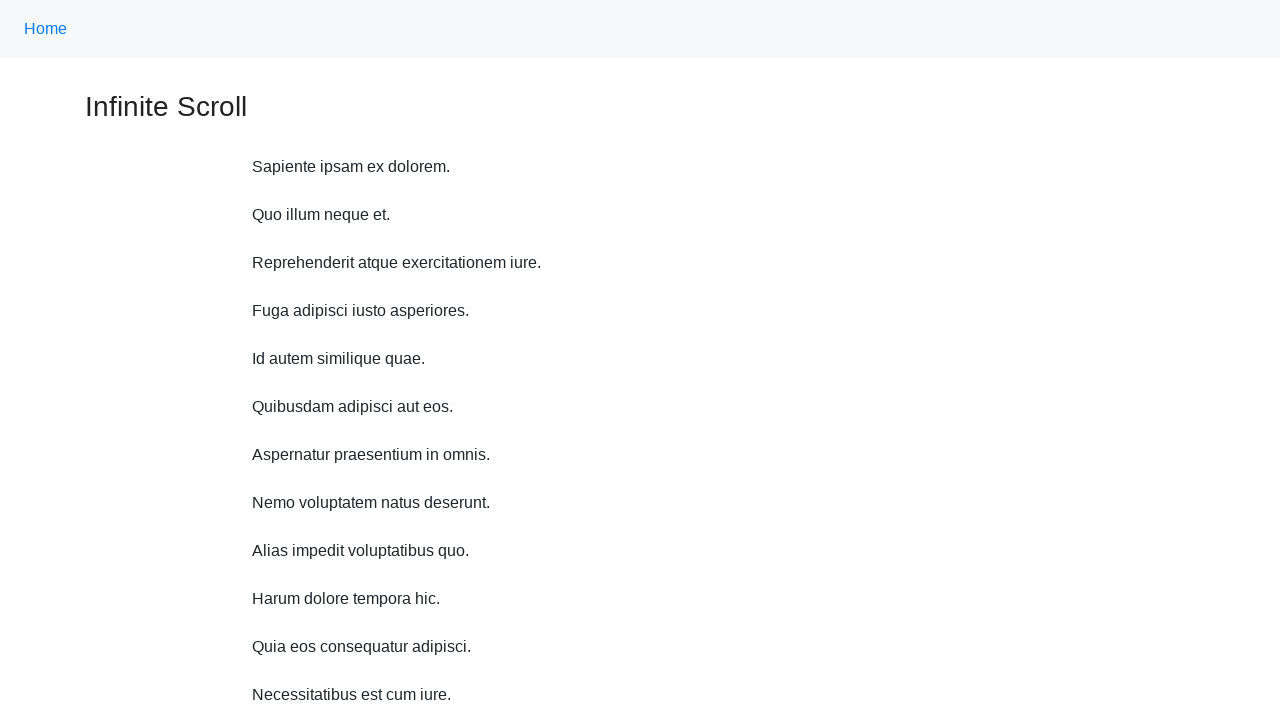

Scrolled up 750 pixels (iteration 8/10)
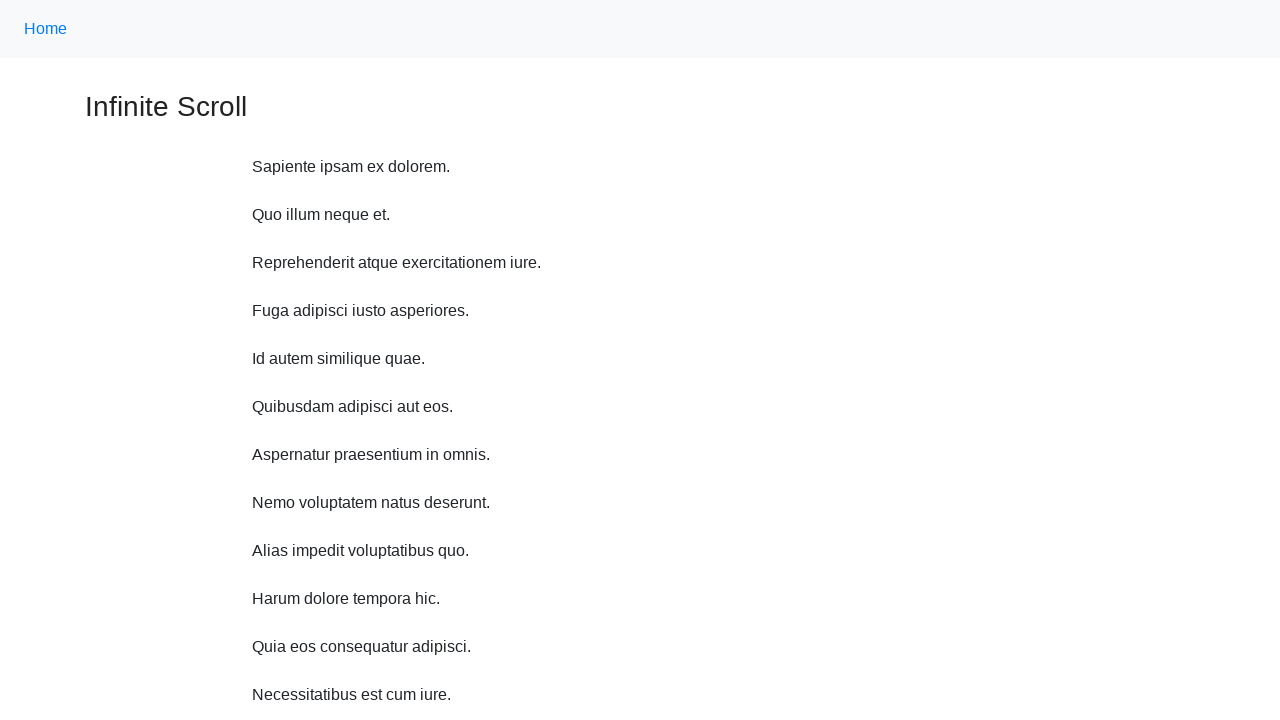

Waited 1 second before scrolling
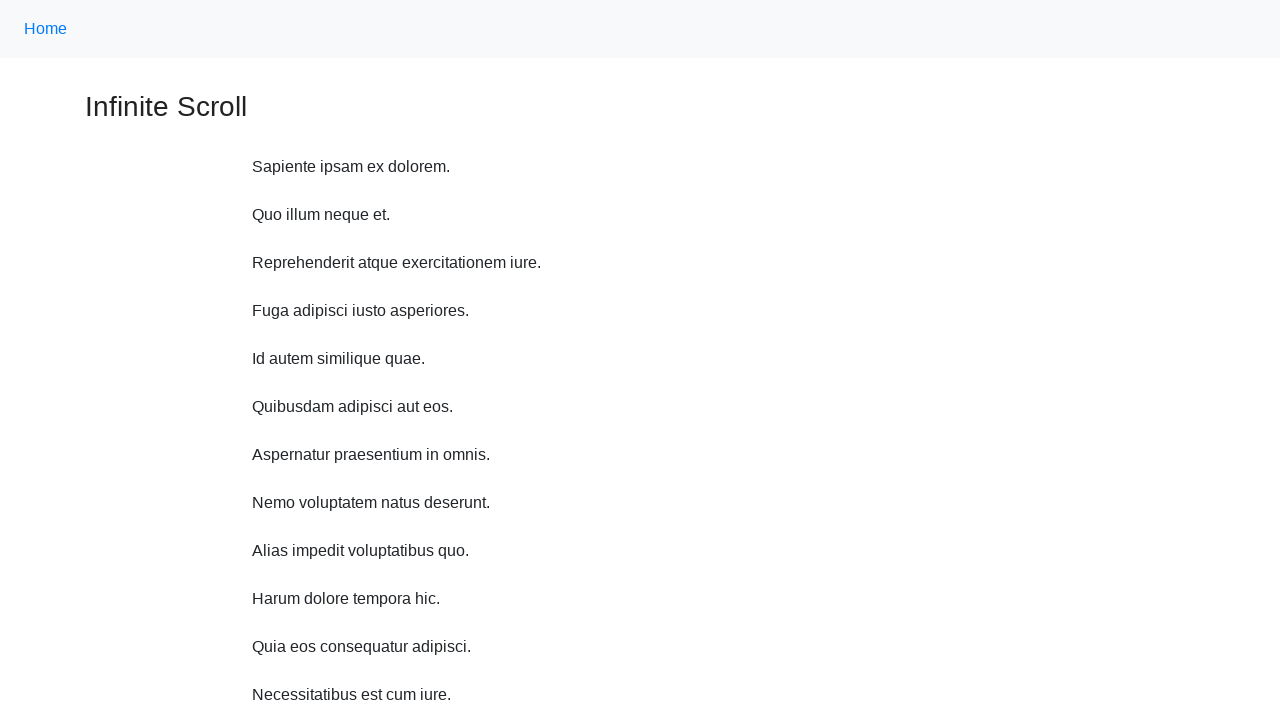

Scrolled up 750 pixels (iteration 9/10)
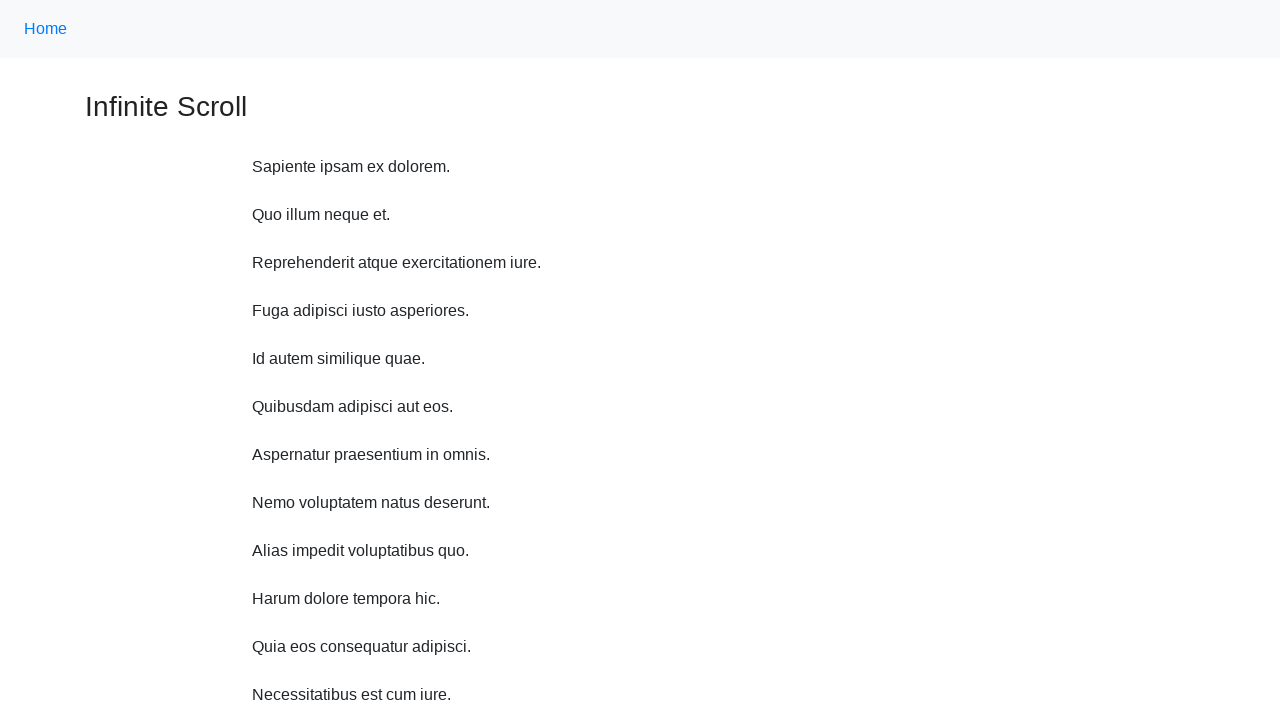

Waited 1 second before scrolling
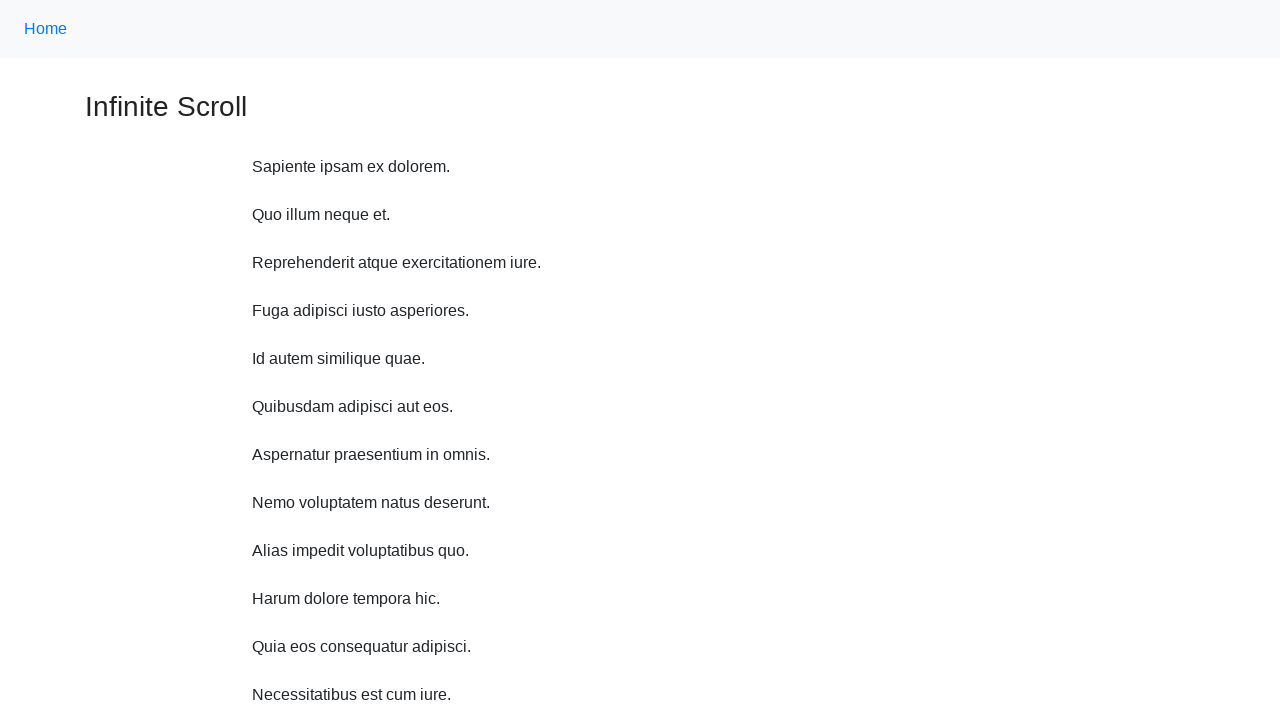

Scrolled up 750 pixels (iteration 10/10)
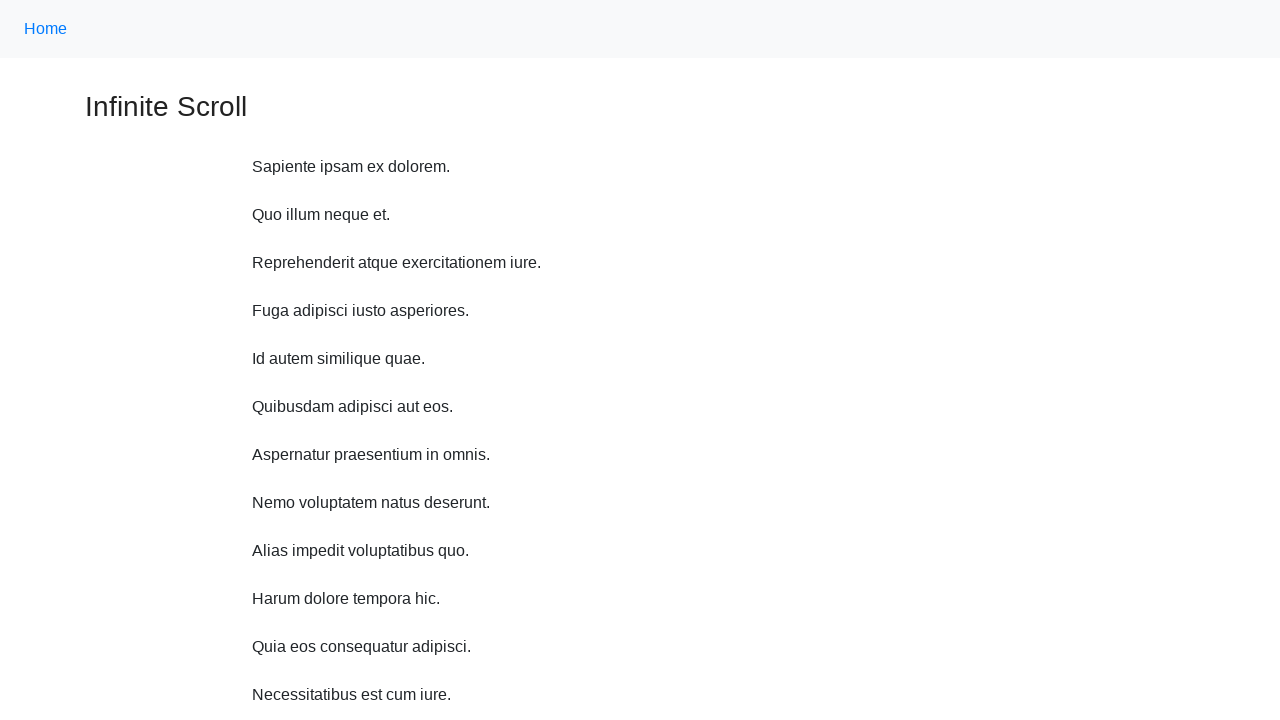

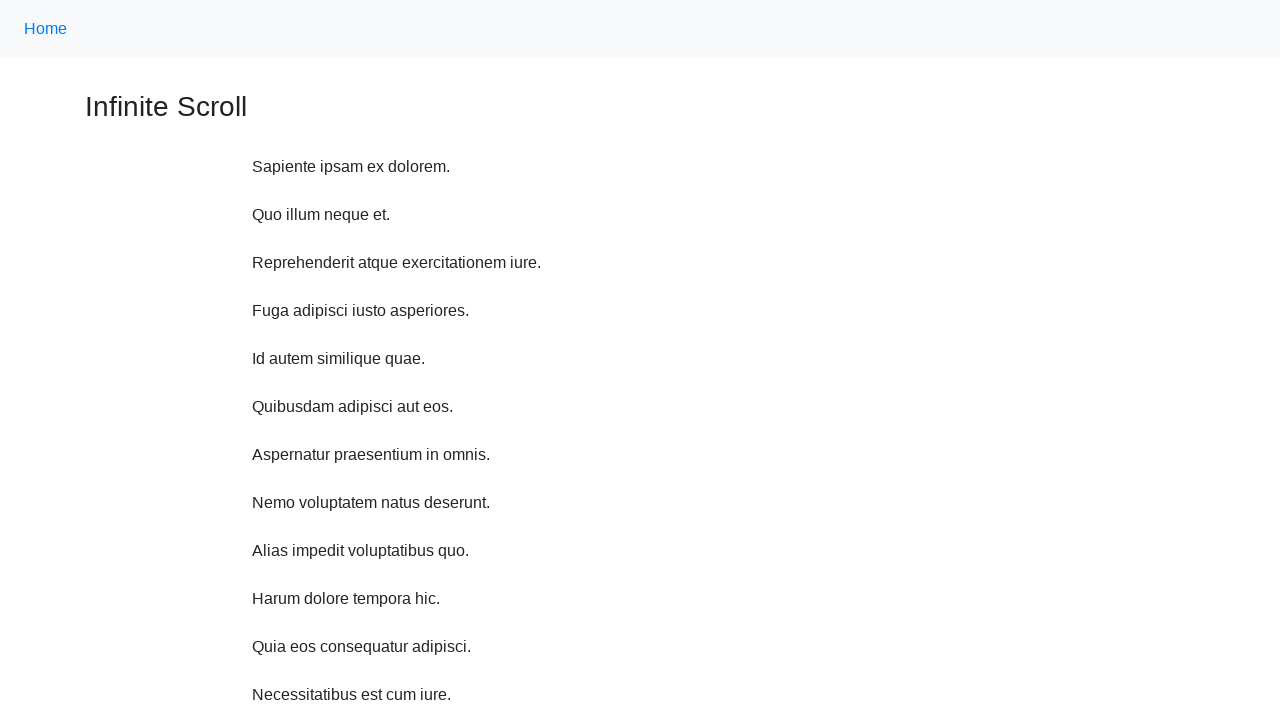